Tests calendar date picker functionality by navigating to a future date (November 25, 2028) using the calendar widget's navigation controls

Starting URL: https://seleniumpractise.blogspot.com/2016/08/how-to-handle-calendar-in-selenium.html

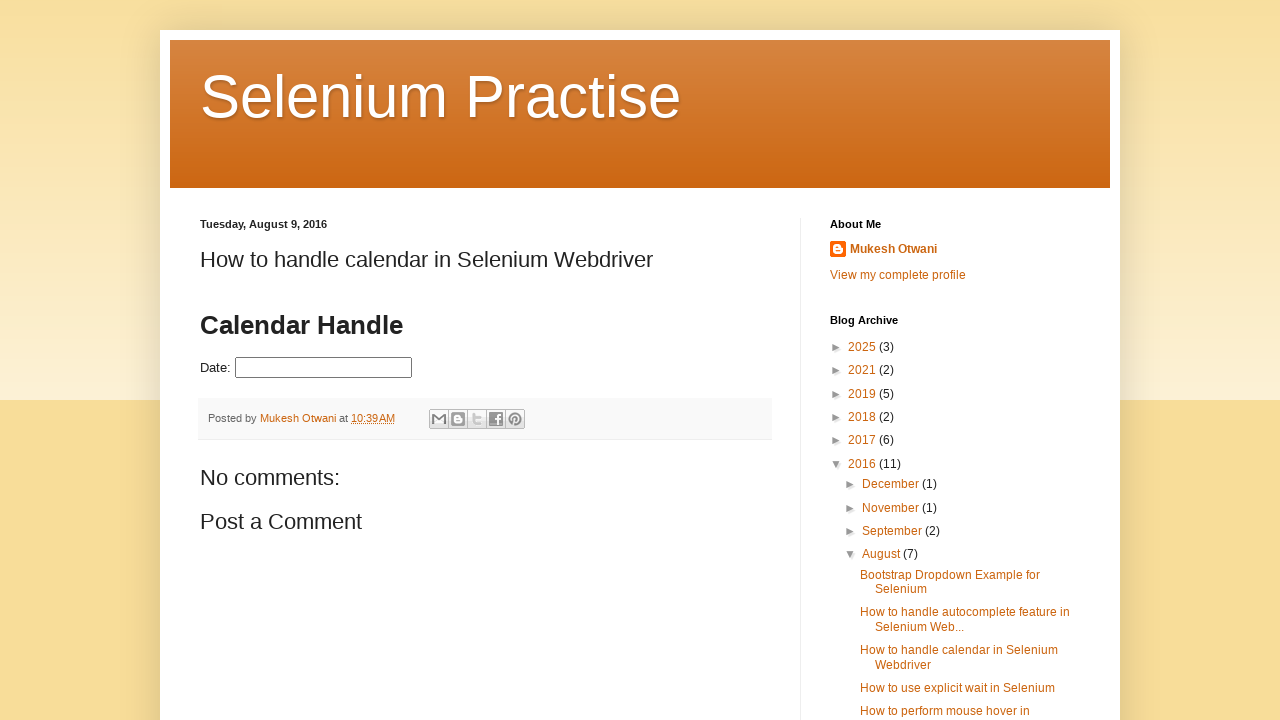

Clicked on date picker field to open calendar widget at (324, 368) on #datepicker
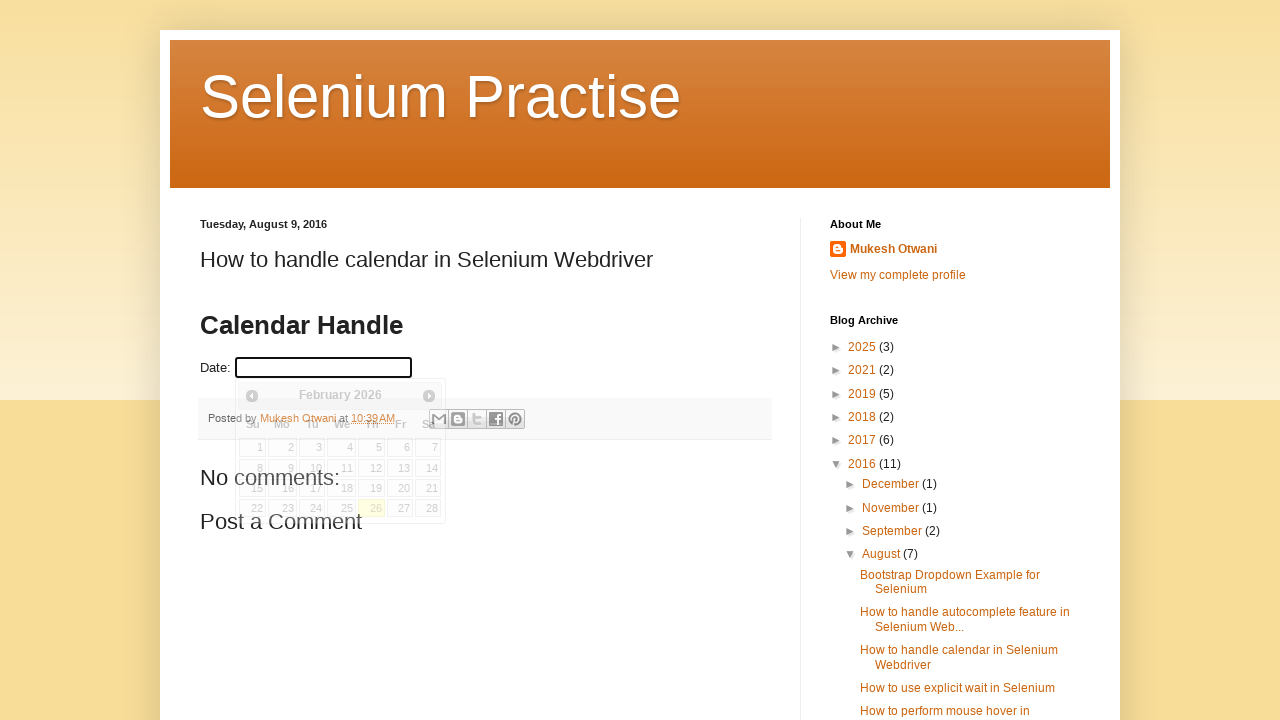

Calendar widget loaded and Next button is visible
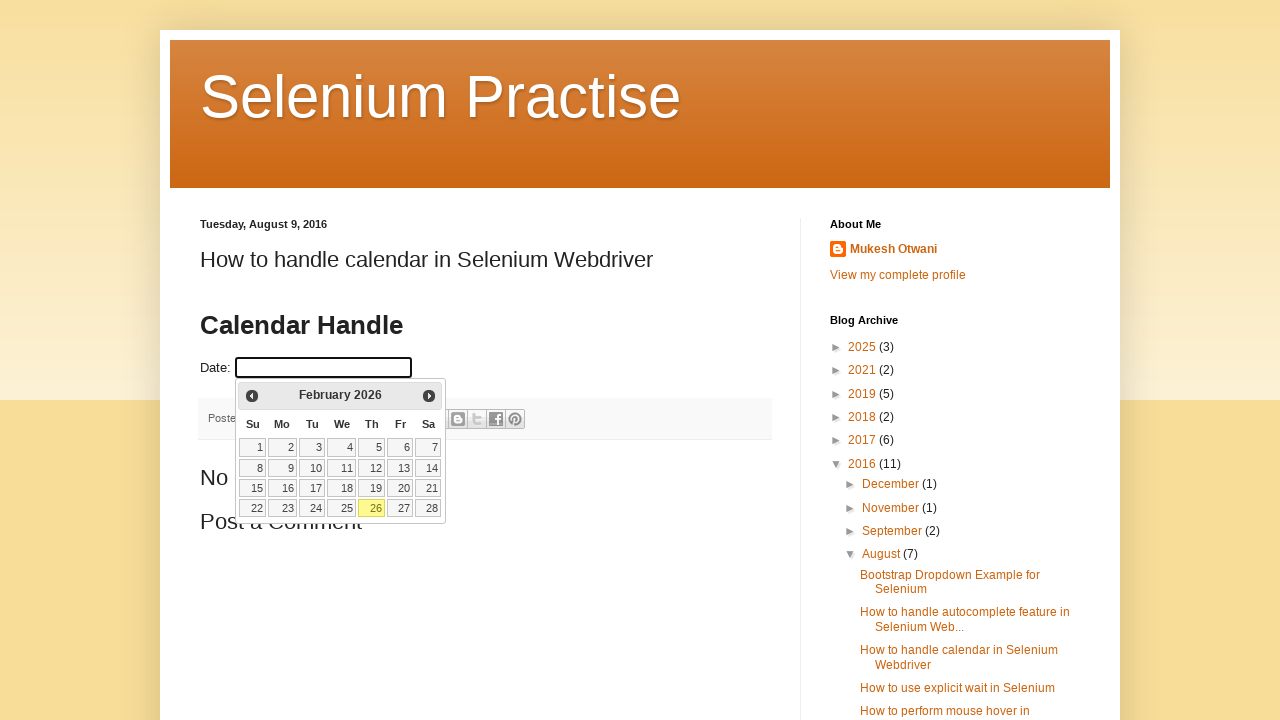

Retrieved initial calendar date: February 2026
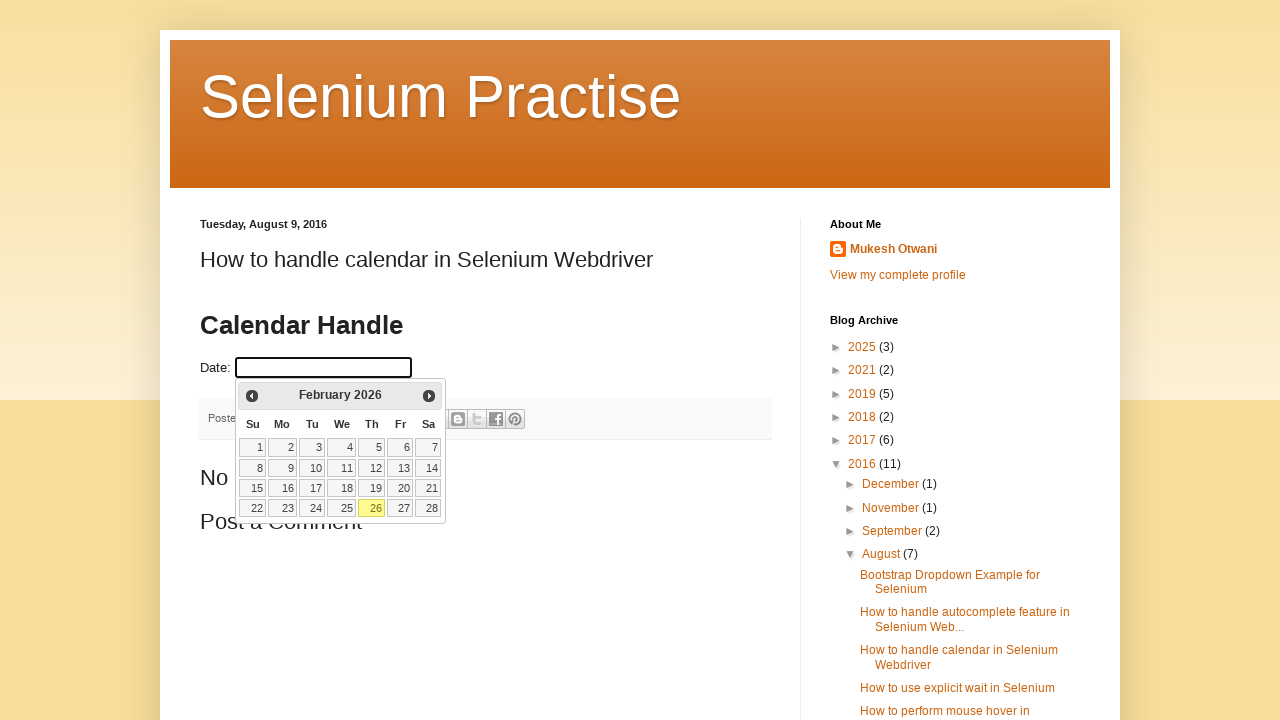

Clicked Next button to navigate calendar forward at (429, 396) on xpath=//span[text()='Next']
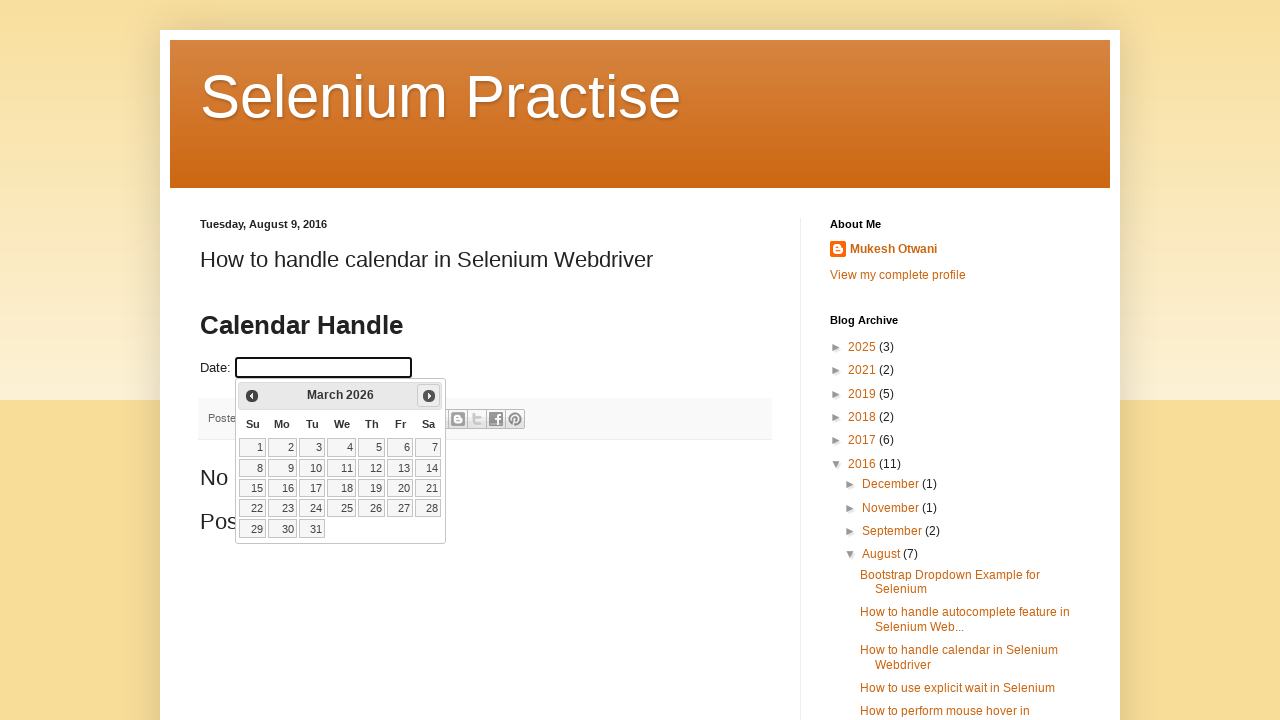

Updated calendar view to: March 2026
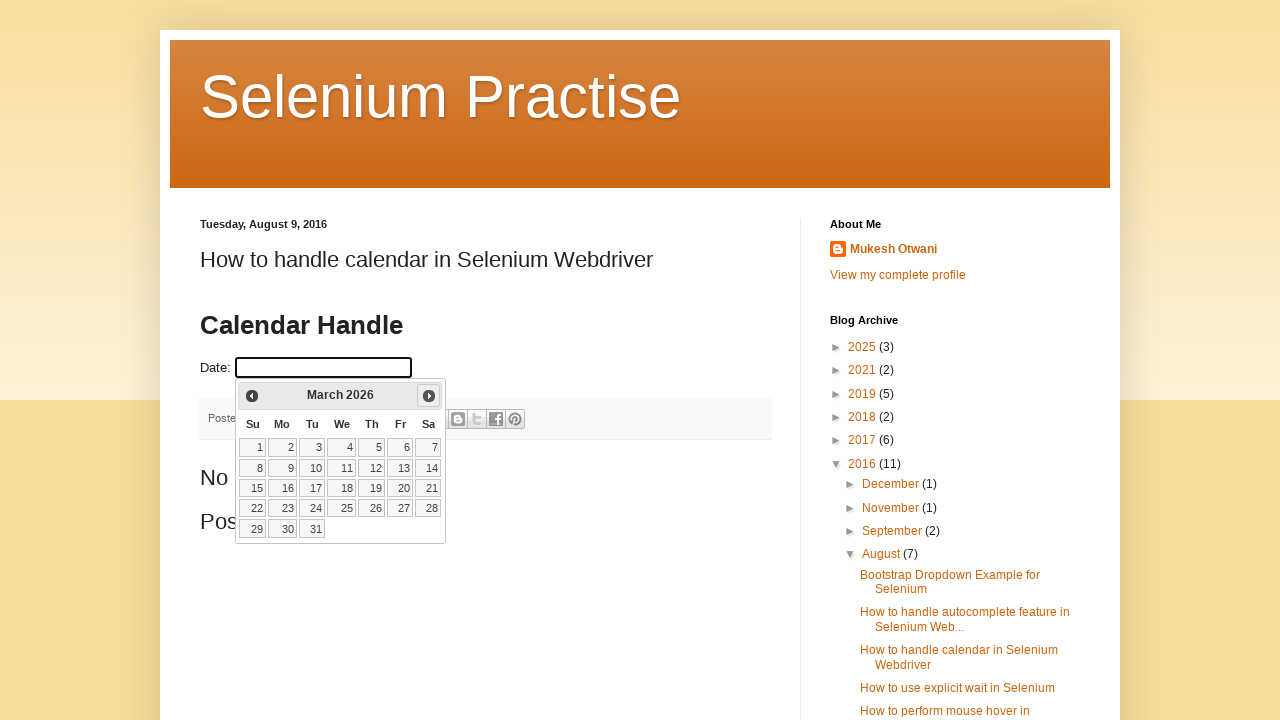

Clicked Next button to navigate calendar forward at (429, 396) on xpath=//span[text()='Next']
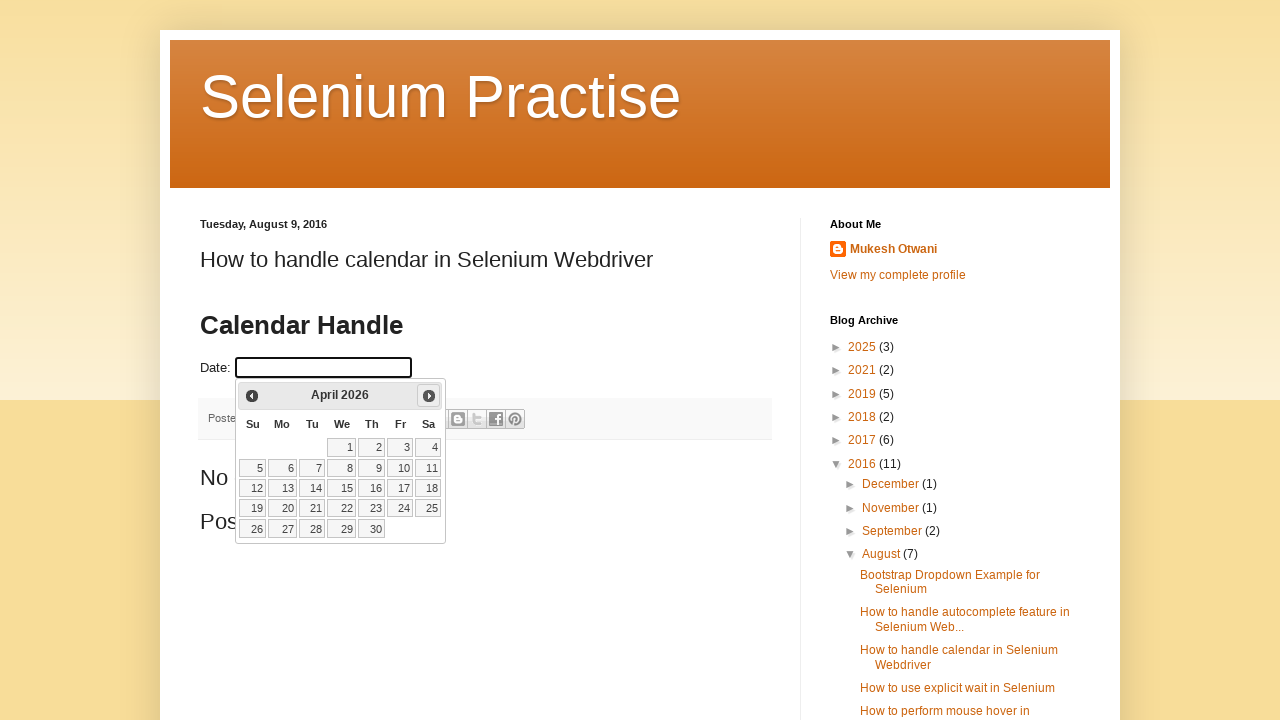

Updated calendar view to: April 2026
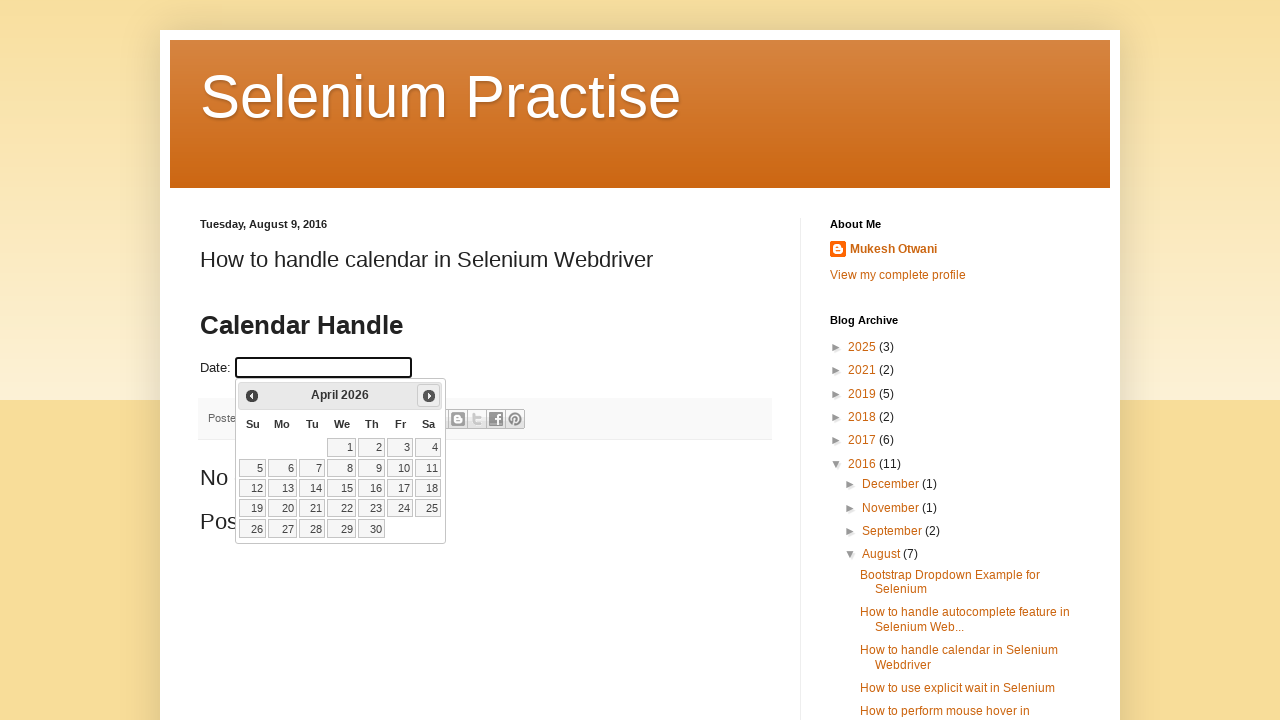

Clicked Next button to navigate calendar forward at (429, 396) on xpath=//span[text()='Next']
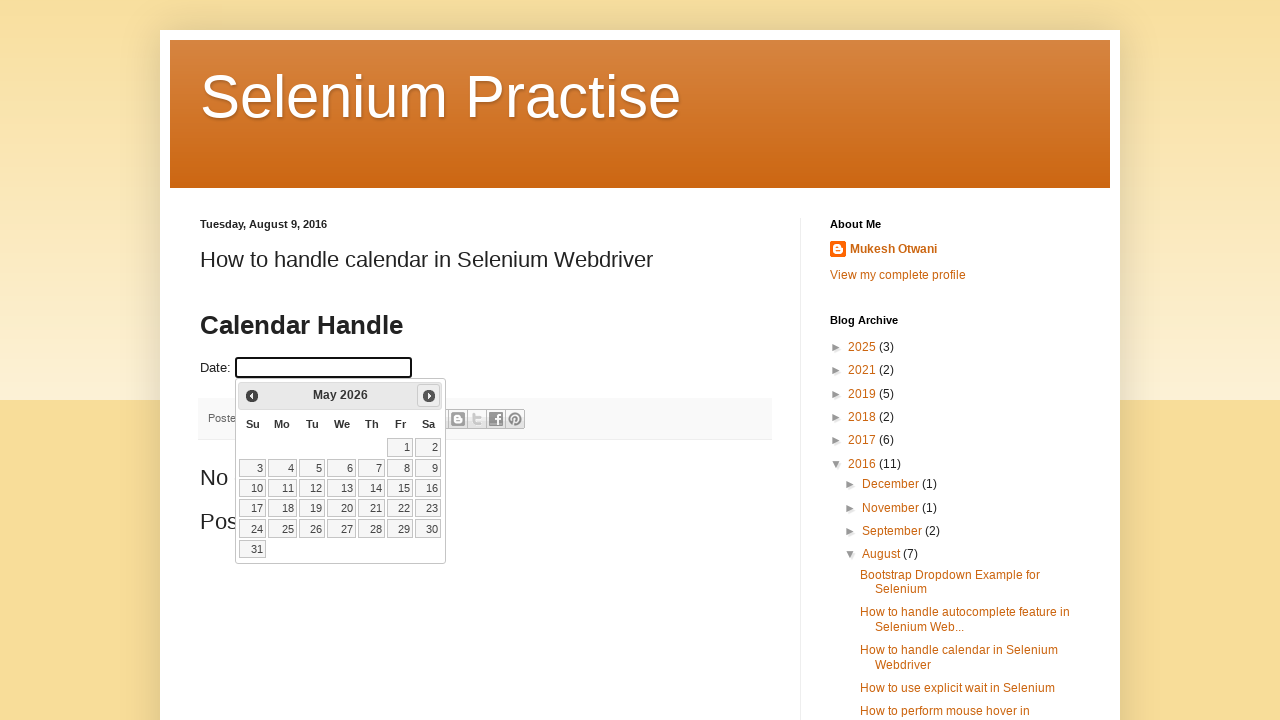

Updated calendar view to: May 2026
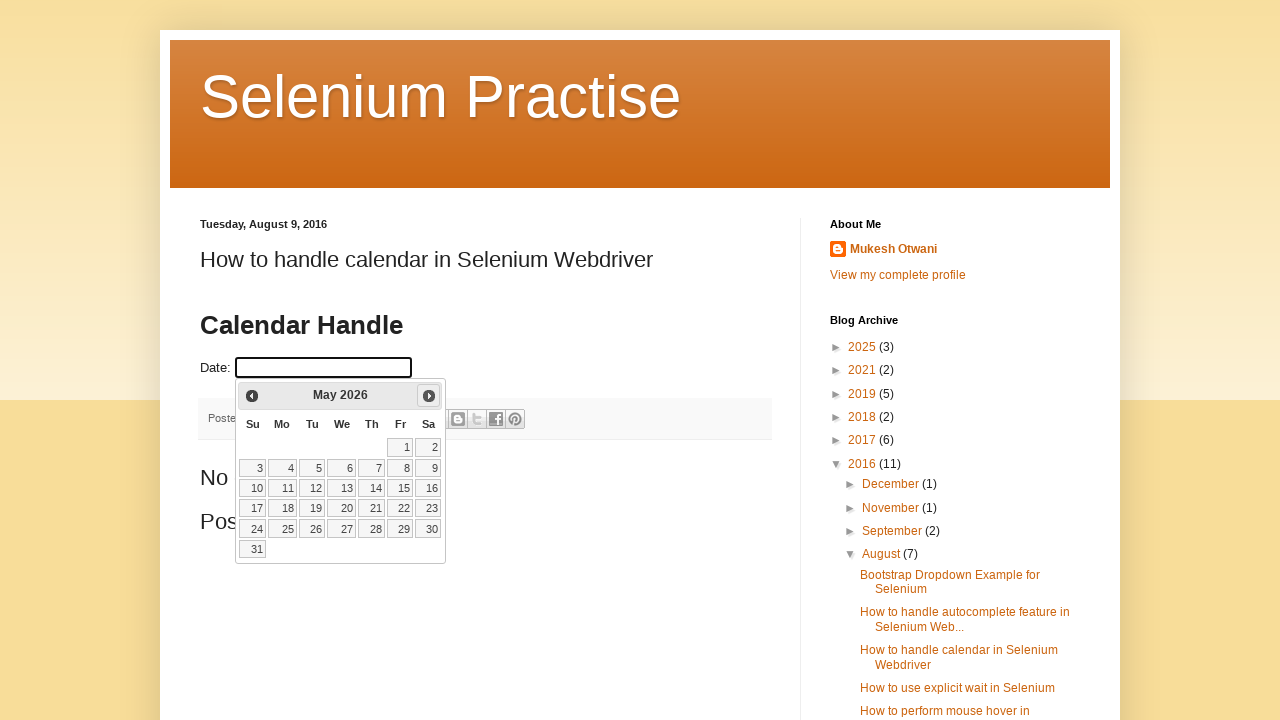

Clicked Next button to navigate calendar forward at (429, 396) on xpath=//span[text()='Next']
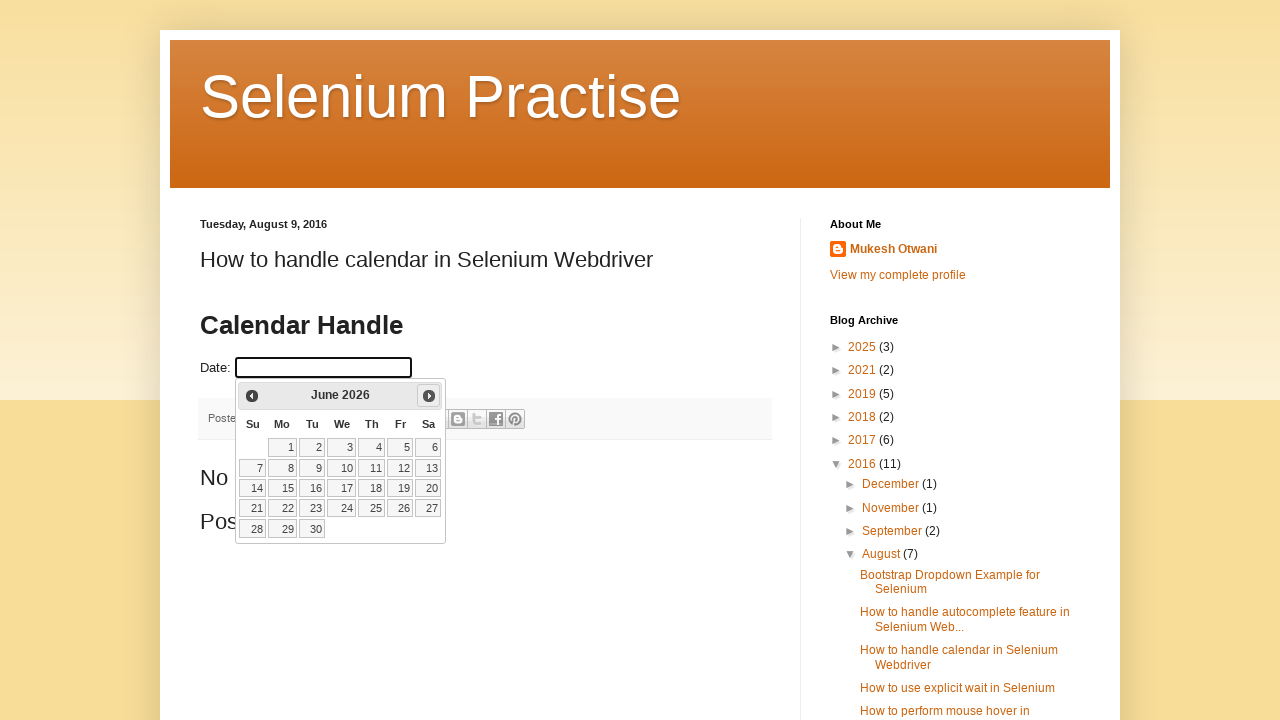

Updated calendar view to: June 2026
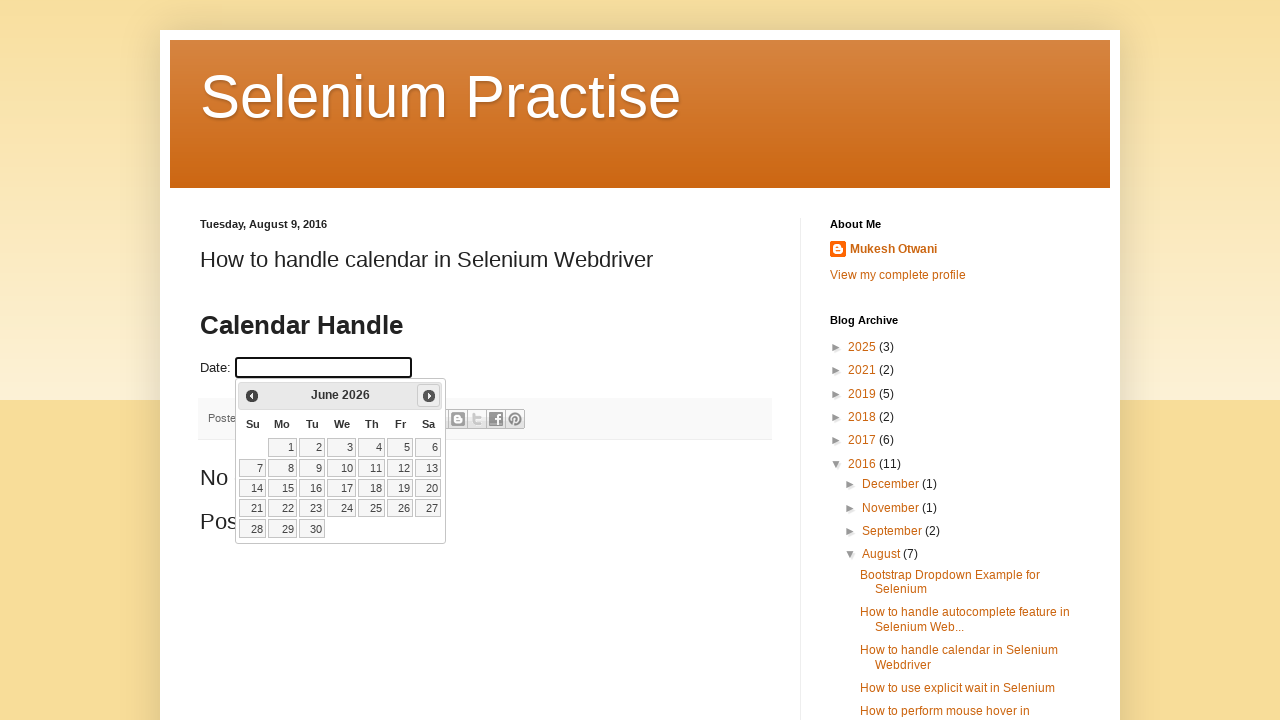

Clicked Next button to navigate calendar forward at (429, 396) on xpath=//span[text()='Next']
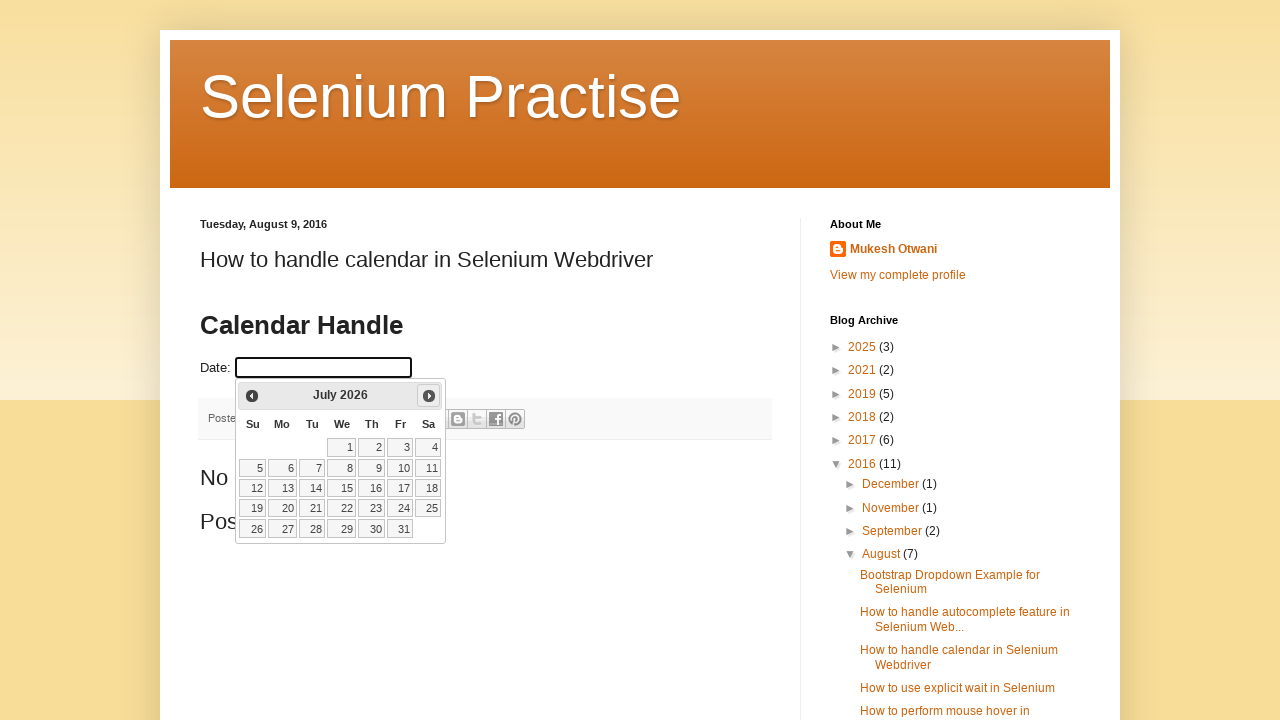

Updated calendar view to: July 2026
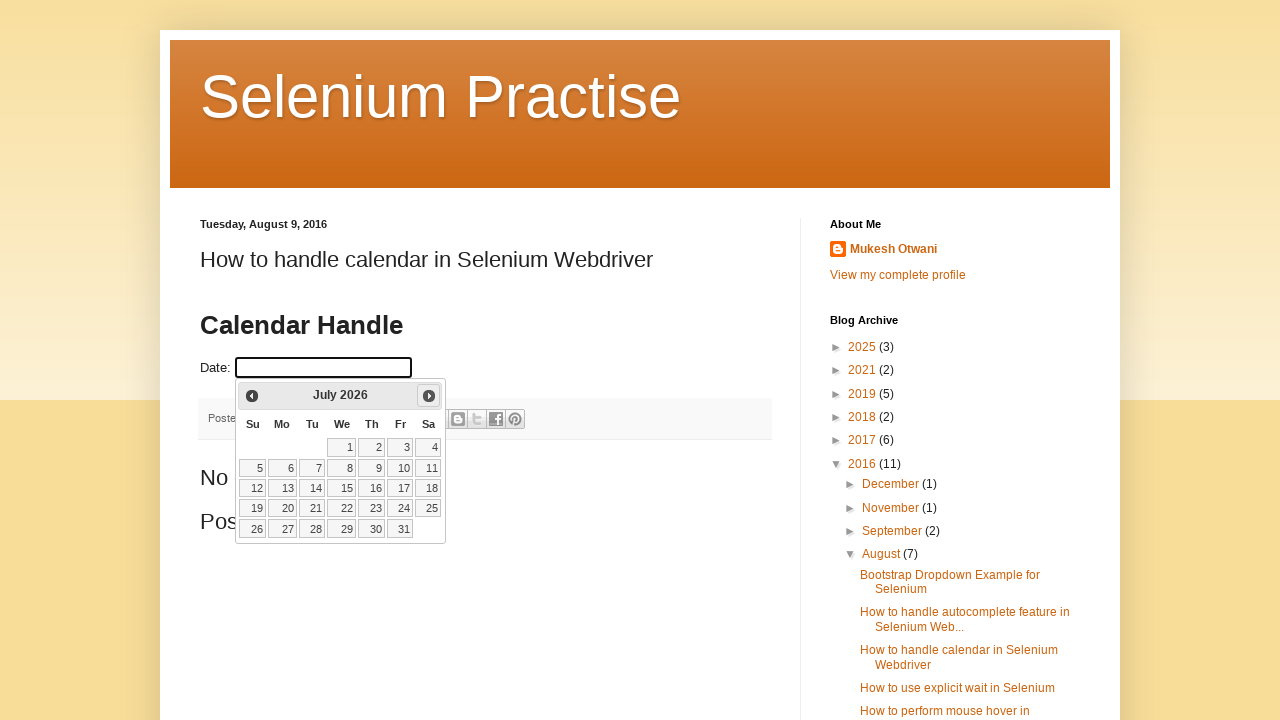

Clicked Next button to navigate calendar forward at (429, 396) on xpath=//span[text()='Next']
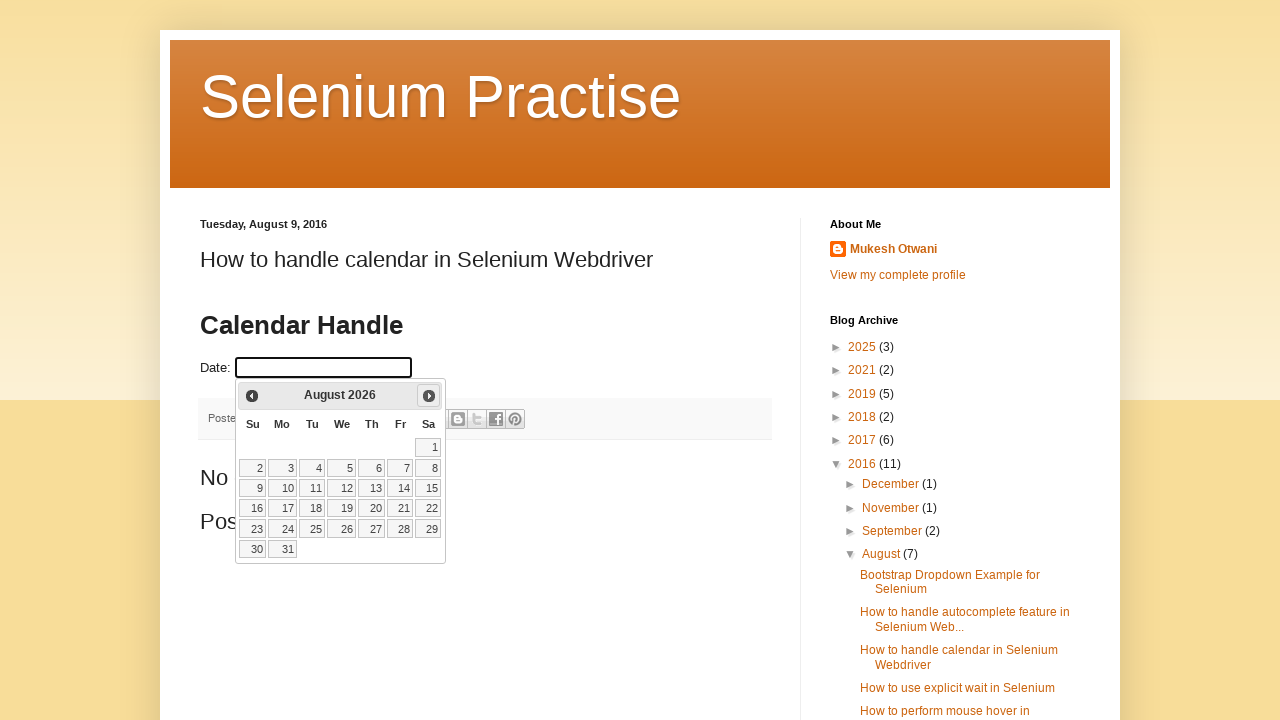

Updated calendar view to: August 2026
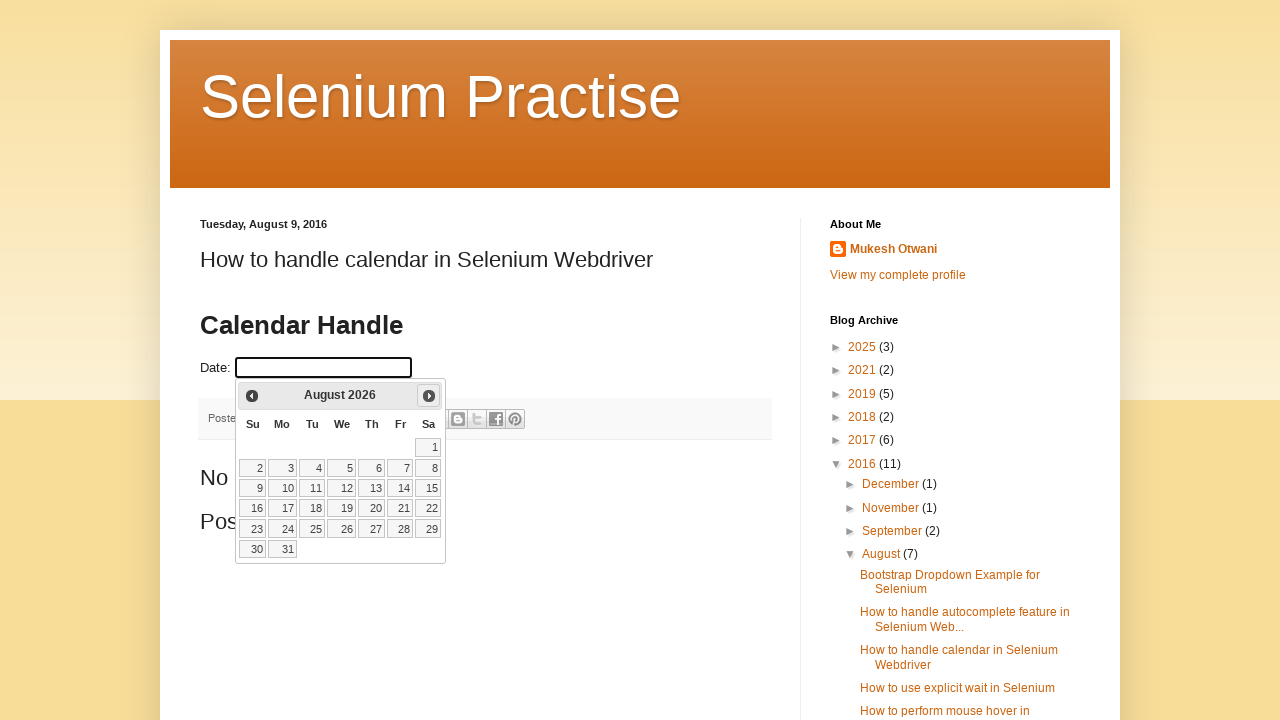

Clicked Next button to navigate calendar forward at (429, 396) on xpath=//span[text()='Next']
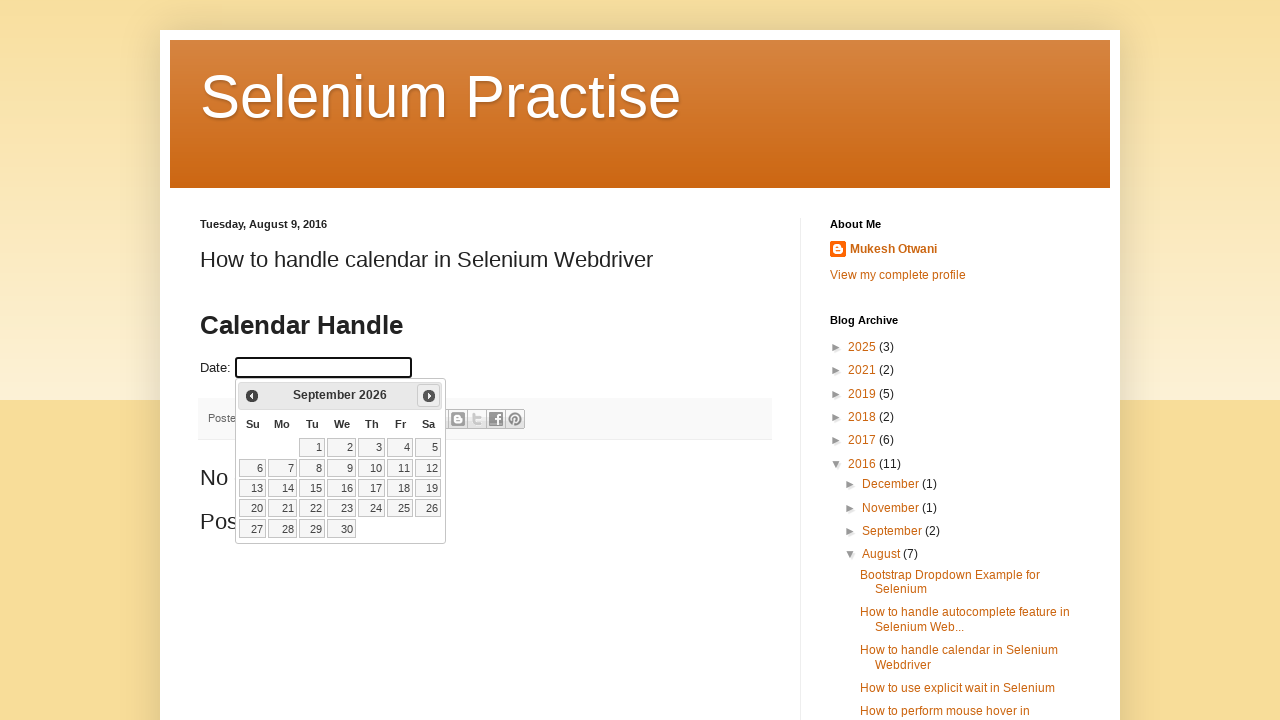

Updated calendar view to: September 2026
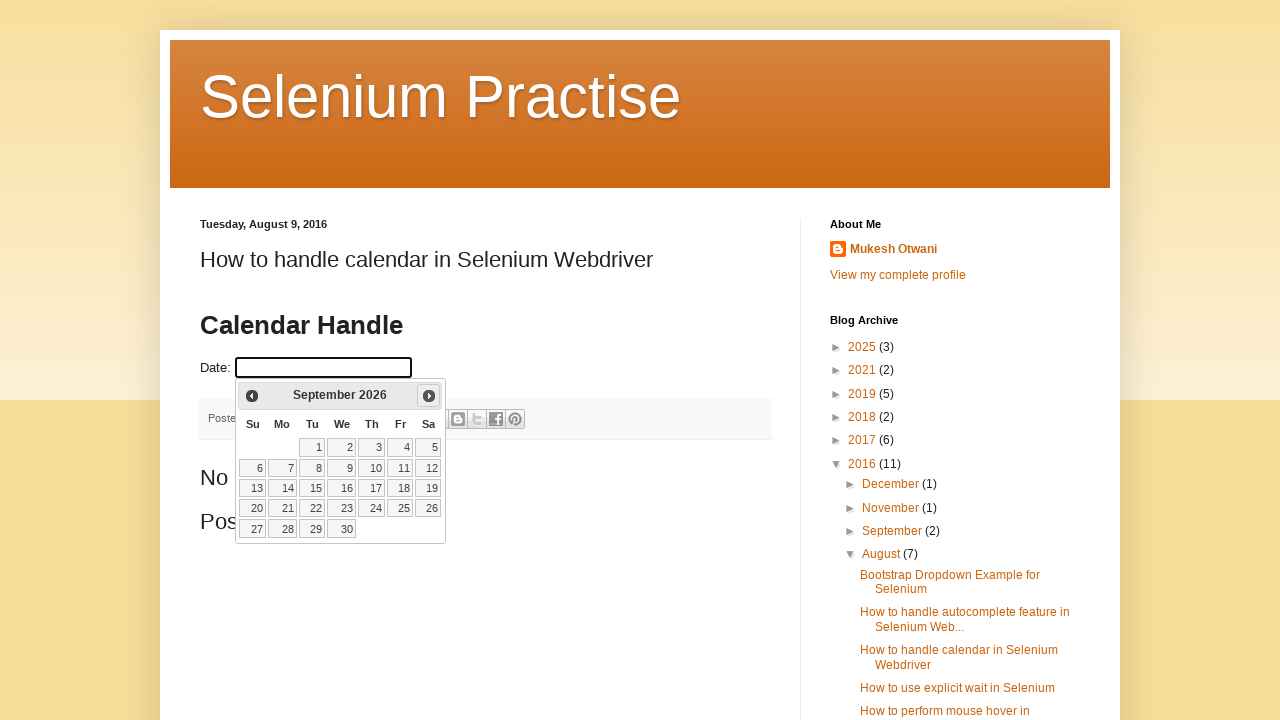

Clicked Next button to navigate calendar forward at (429, 396) on xpath=//span[text()='Next']
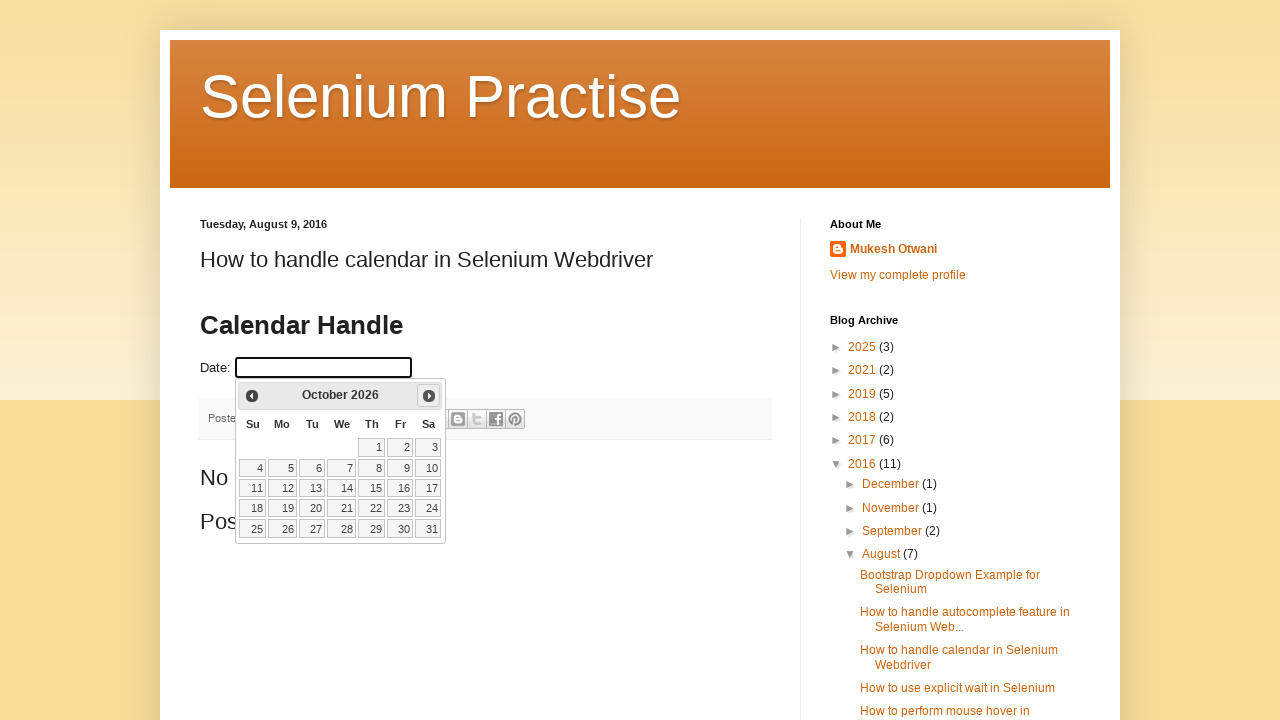

Updated calendar view to: October 2026
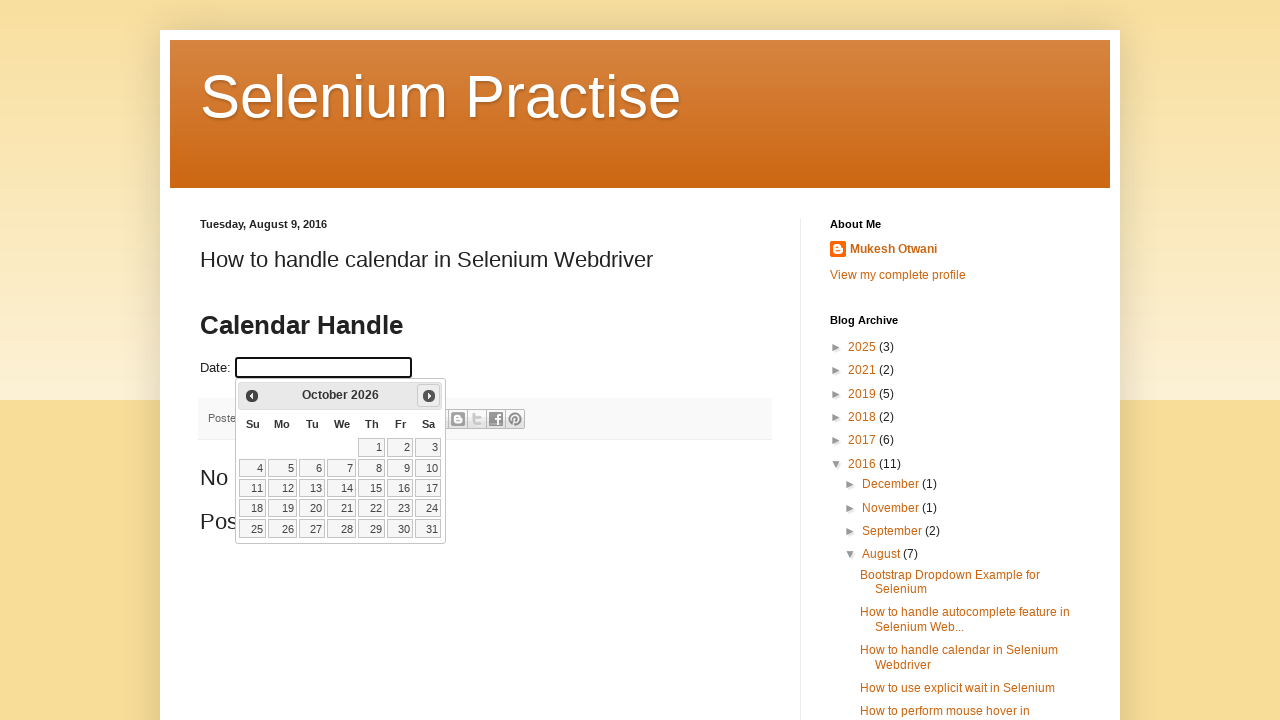

Clicked Next button to navigate calendar forward at (429, 396) on xpath=//span[text()='Next']
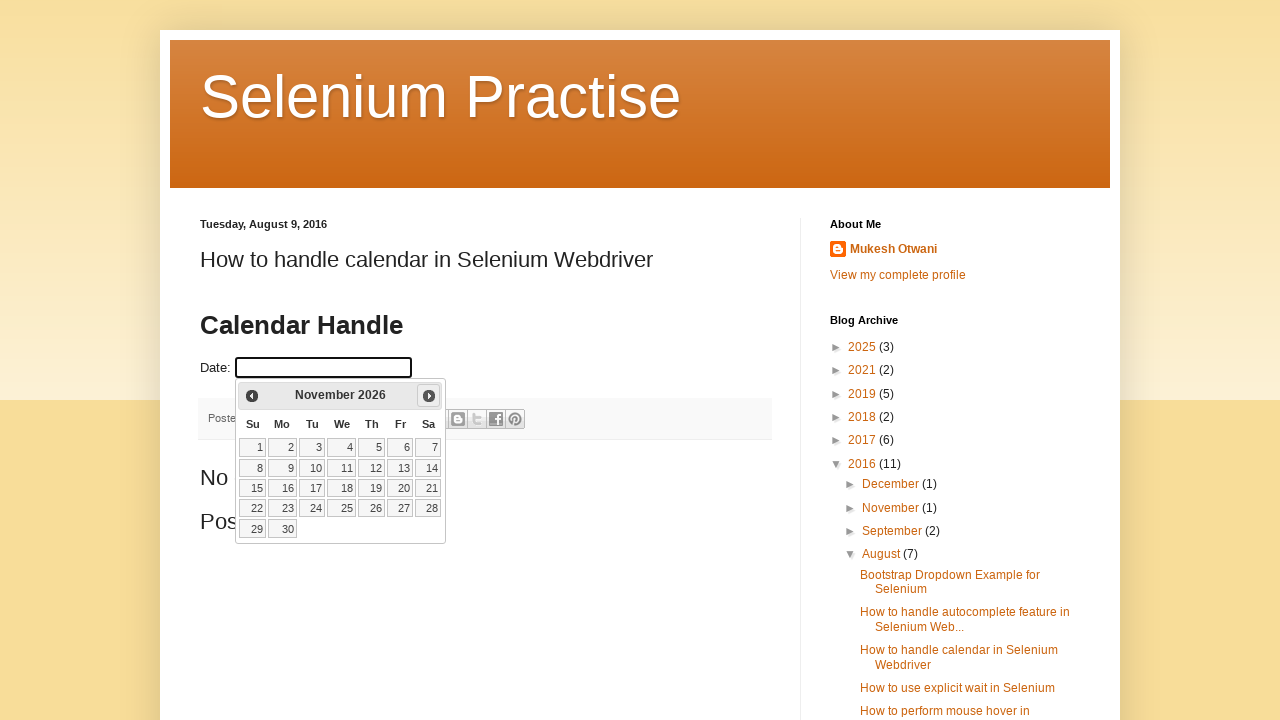

Updated calendar view to: November 2026
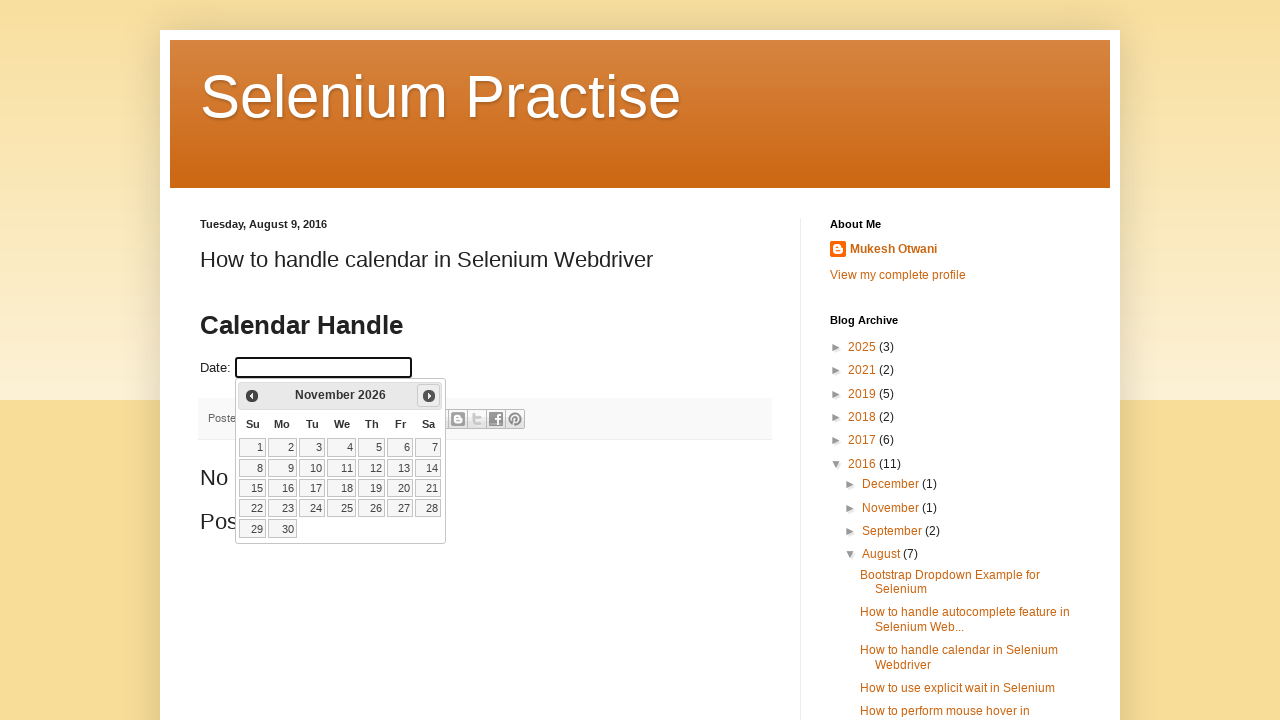

Clicked Next button to navigate calendar forward at (429, 396) on xpath=//span[text()='Next']
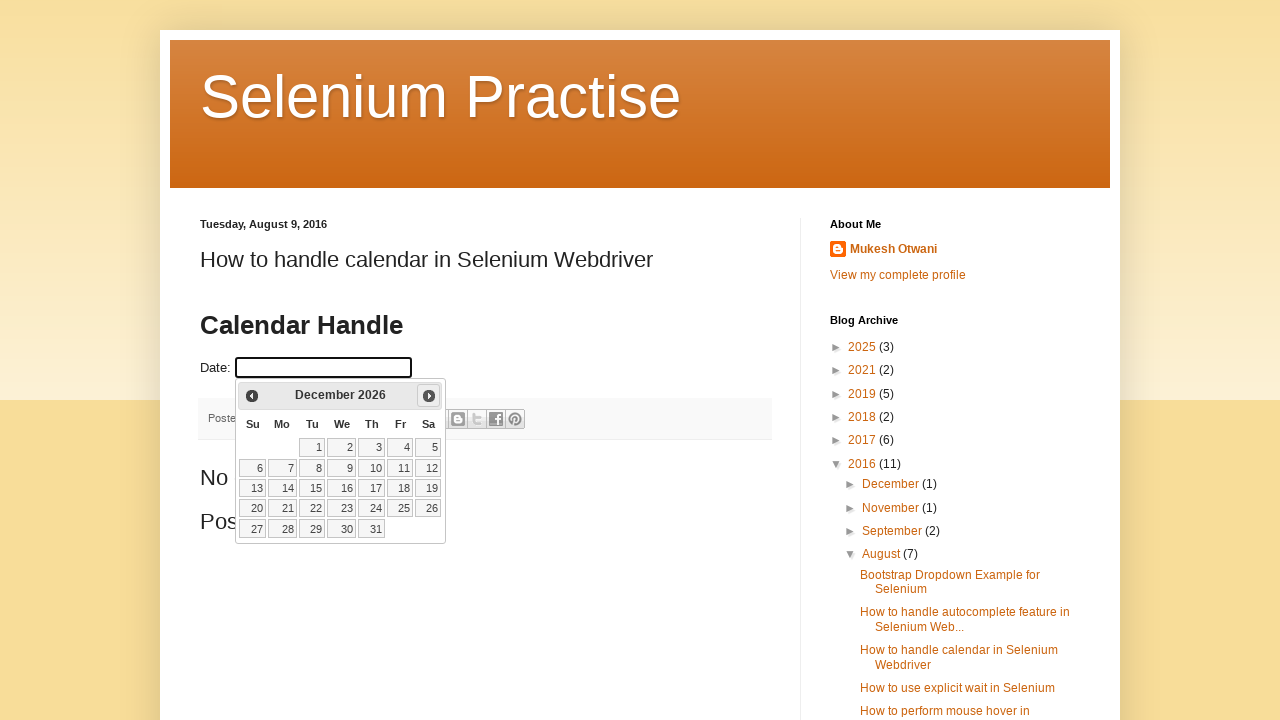

Updated calendar view to: December 2026
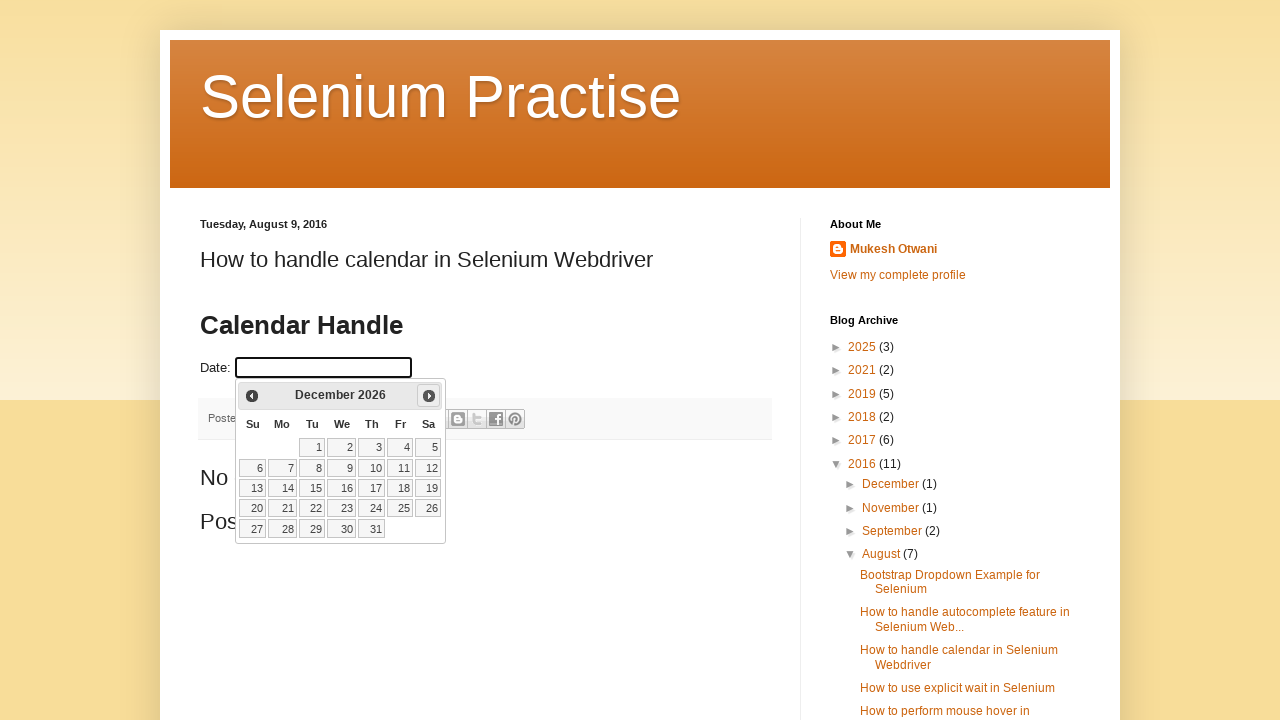

Clicked Next button to navigate calendar forward at (429, 396) on xpath=//span[text()='Next']
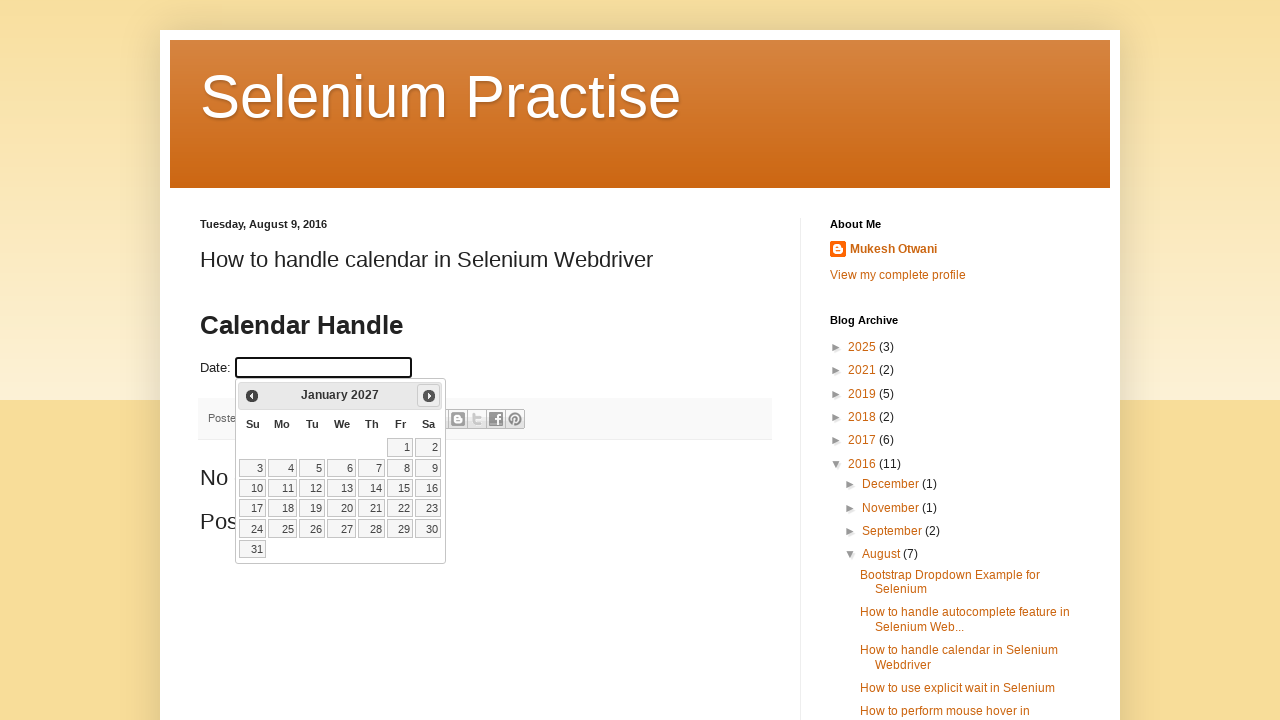

Updated calendar view to: January 2027
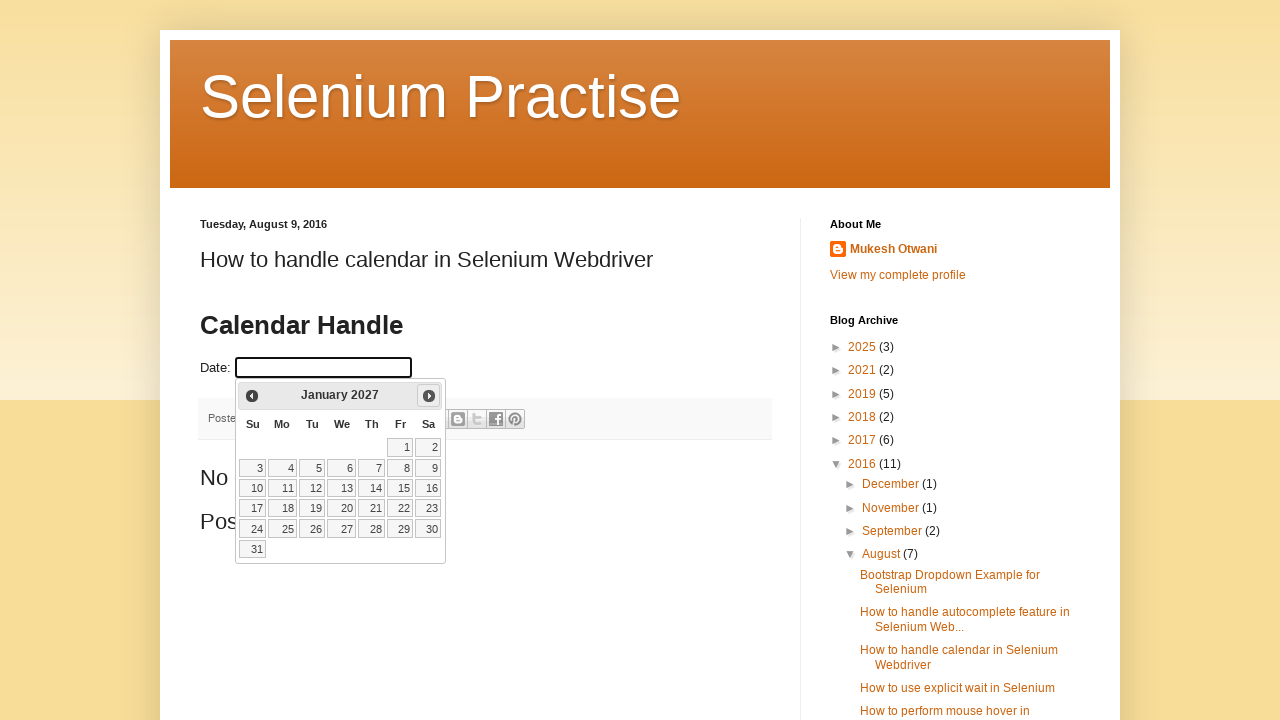

Clicked Next button to navigate calendar forward at (429, 396) on xpath=//span[text()='Next']
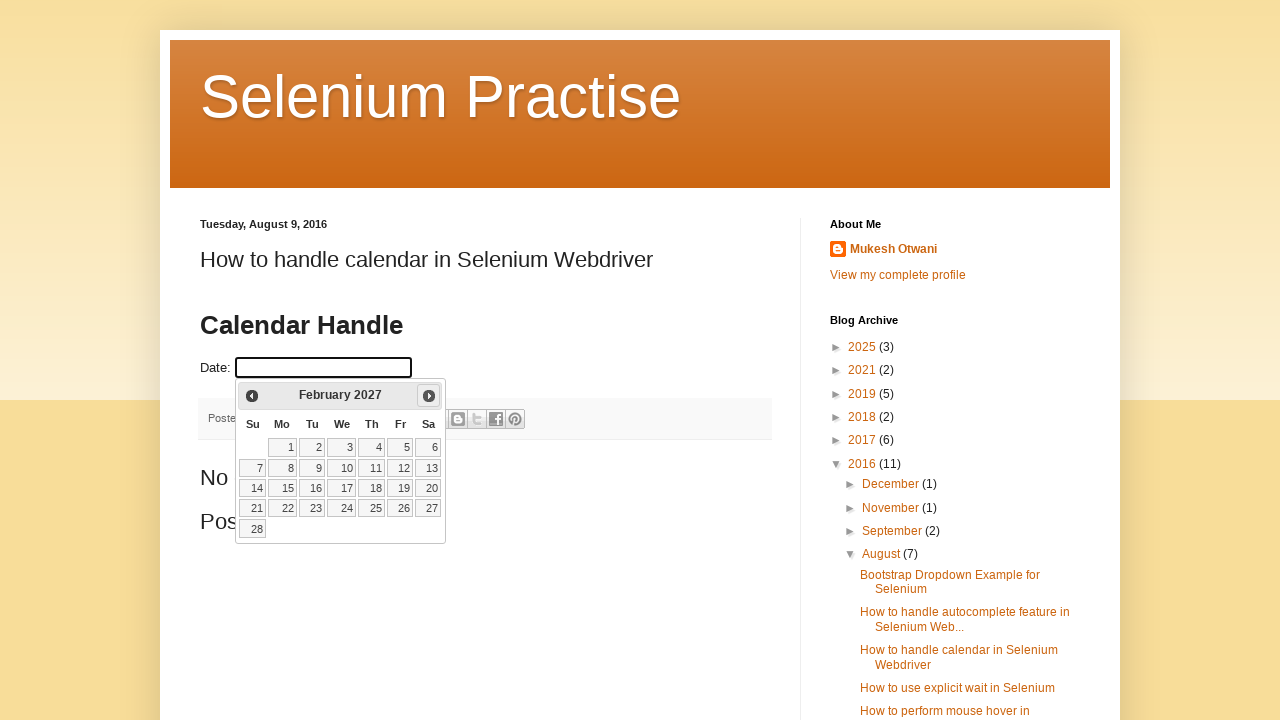

Updated calendar view to: February 2027
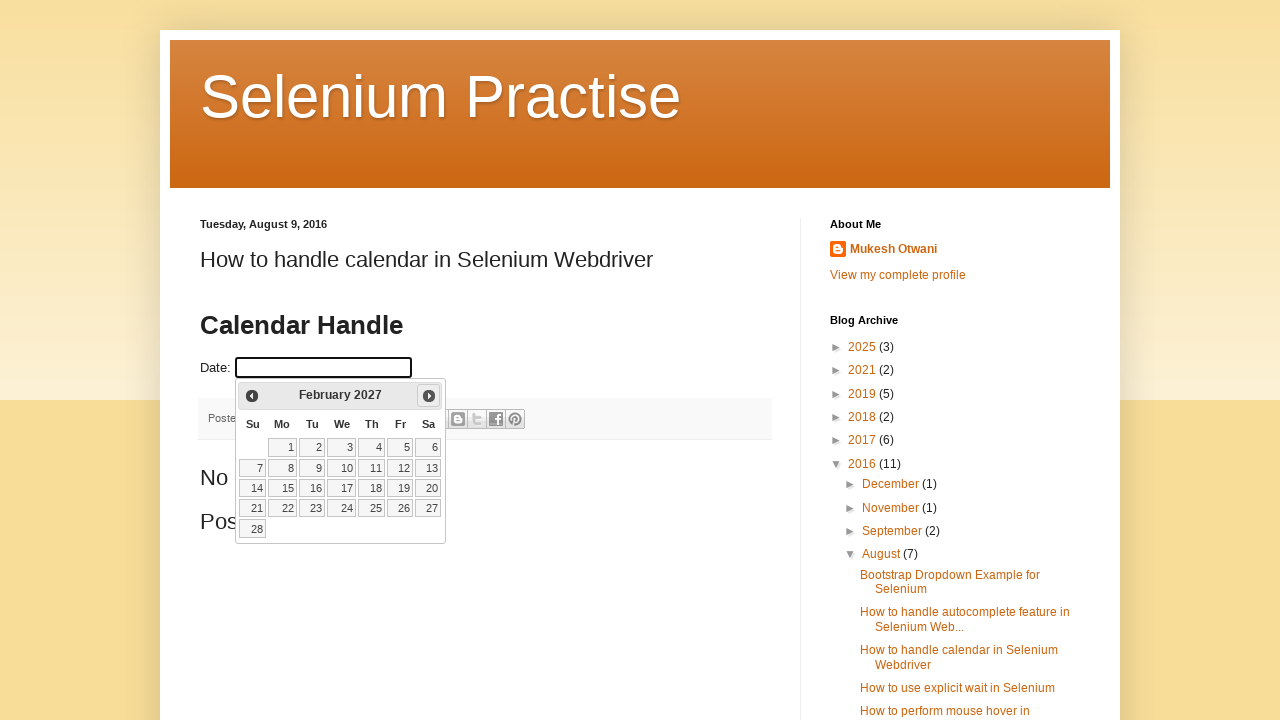

Clicked Next button to navigate calendar forward at (429, 396) on xpath=//span[text()='Next']
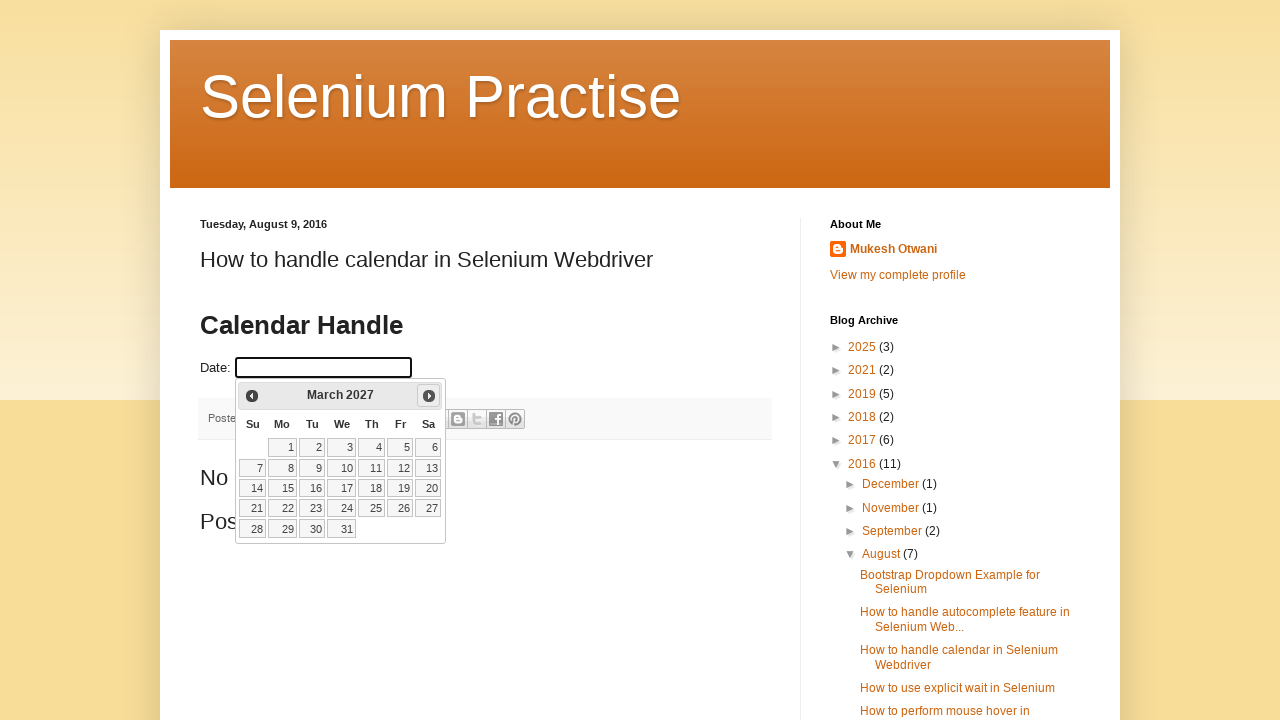

Updated calendar view to: March 2027
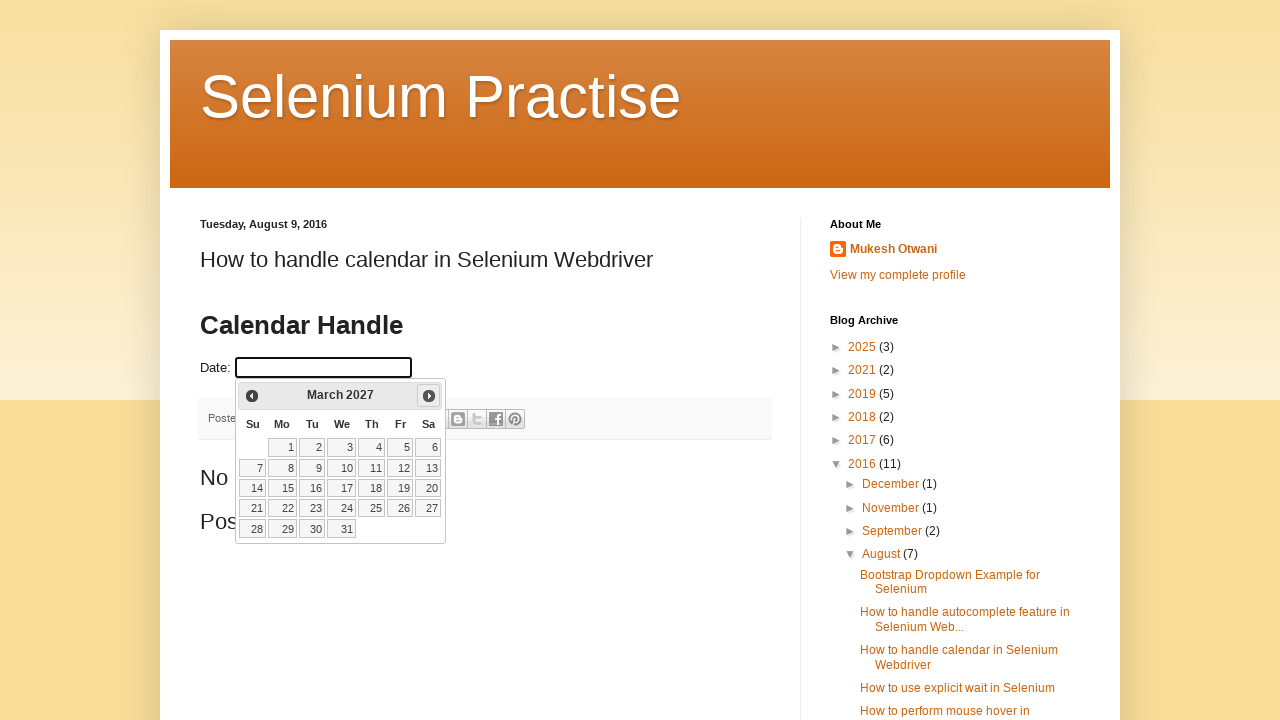

Clicked Next button to navigate calendar forward at (429, 396) on xpath=//span[text()='Next']
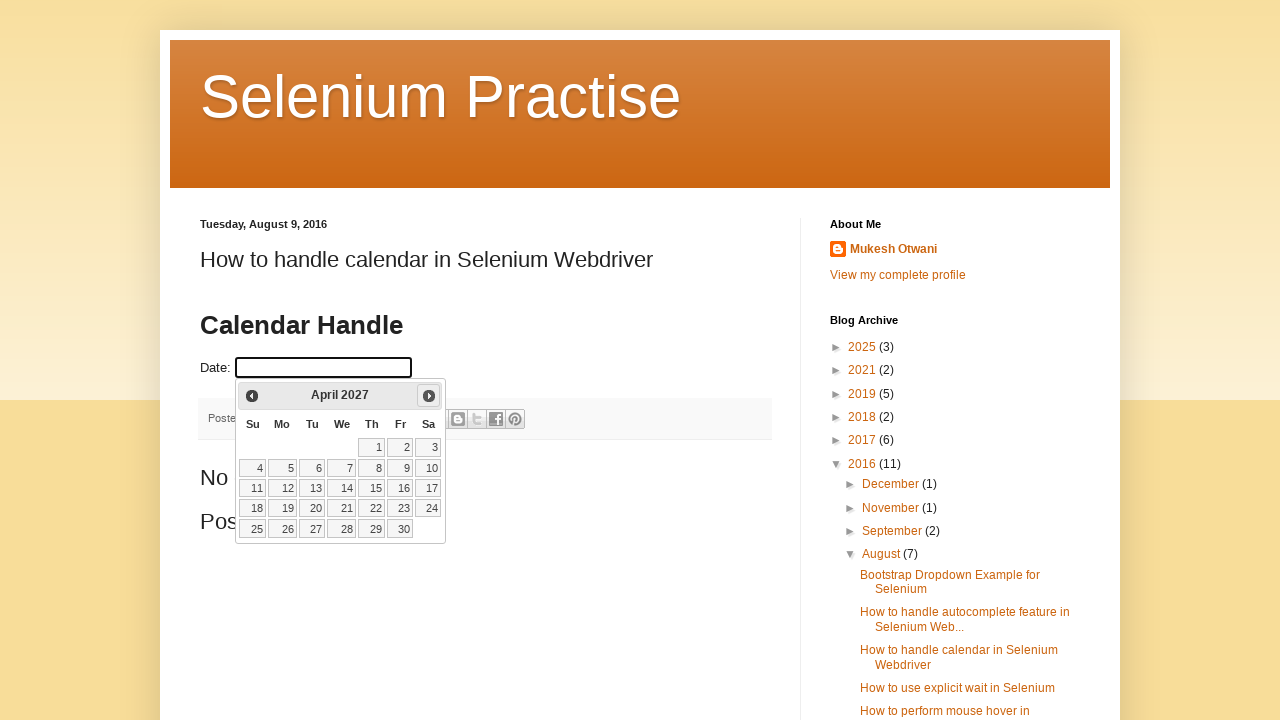

Updated calendar view to: April 2027
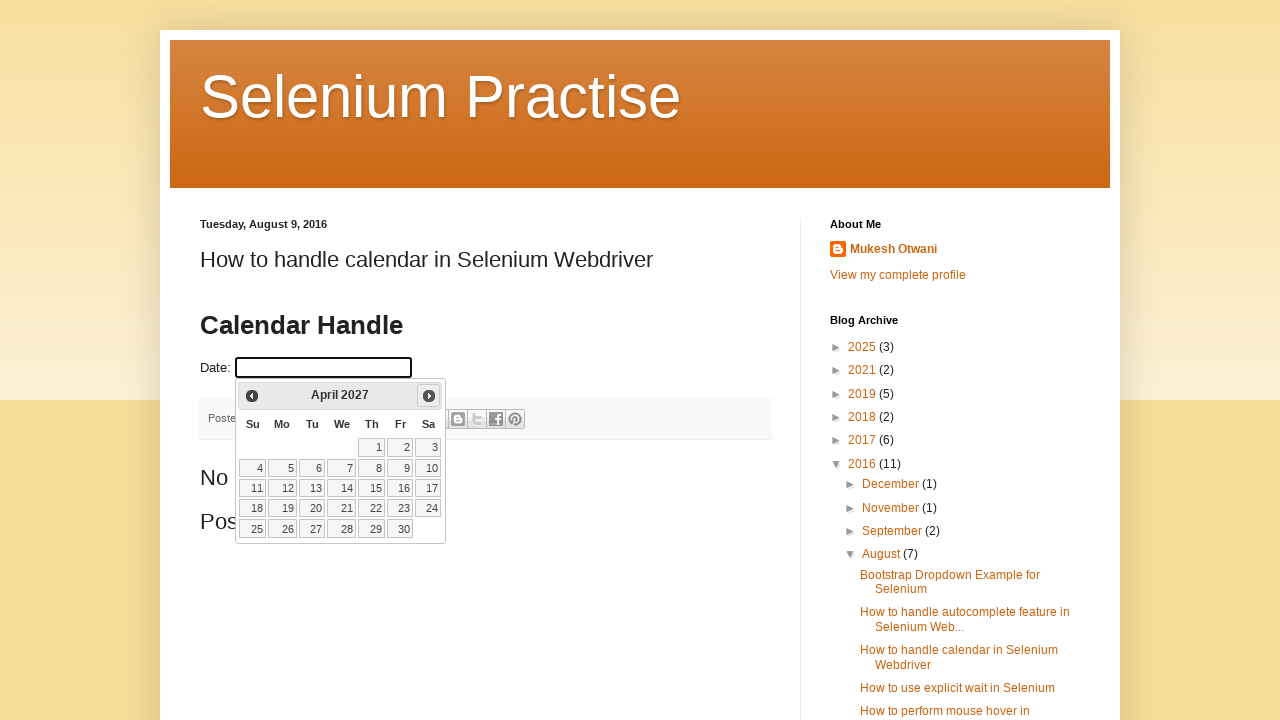

Clicked Next button to navigate calendar forward at (429, 396) on xpath=//span[text()='Next']
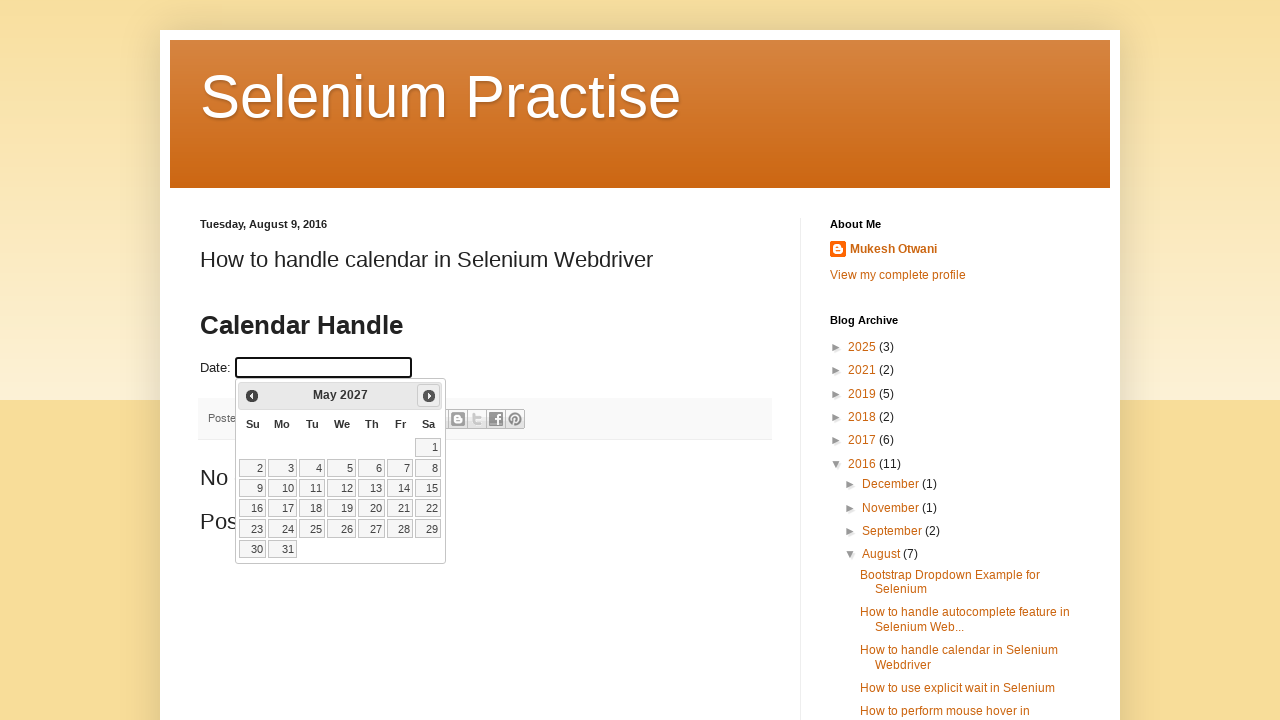

Updated calendar view to: May 2027
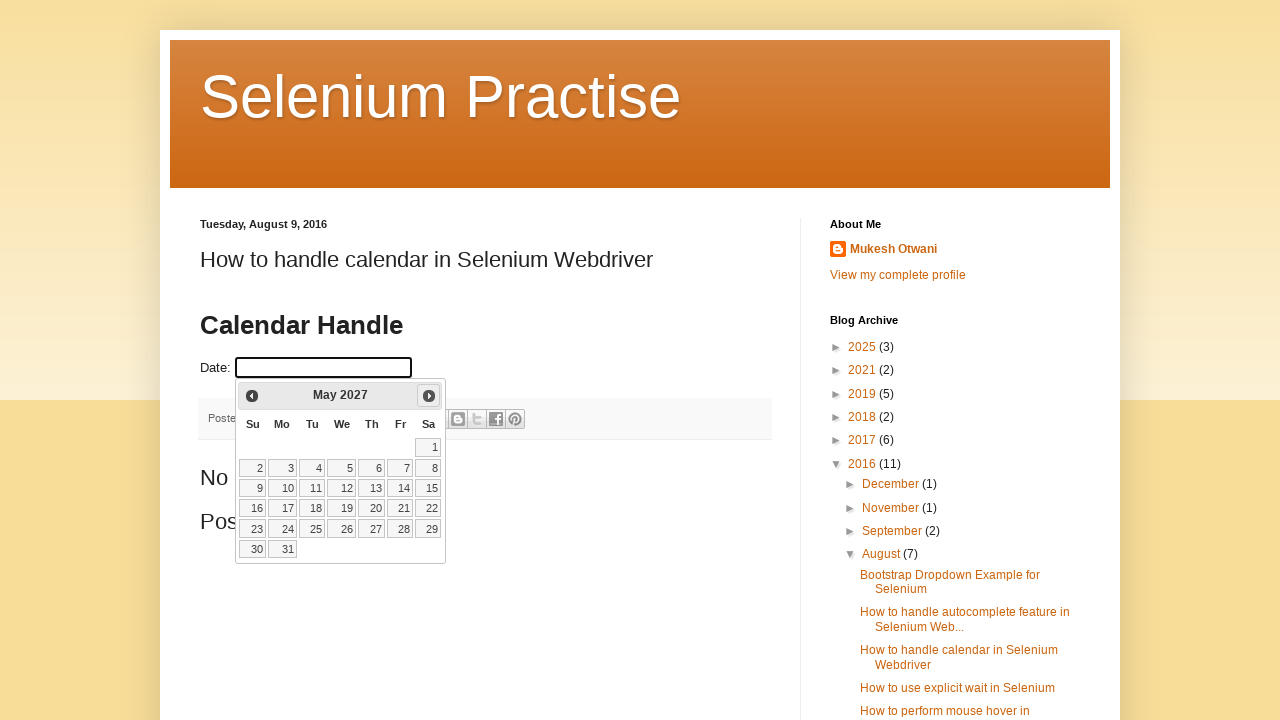

Clicked Next button to navigate calendar forward at (429, 396) on xpath=//span[text()='Next']
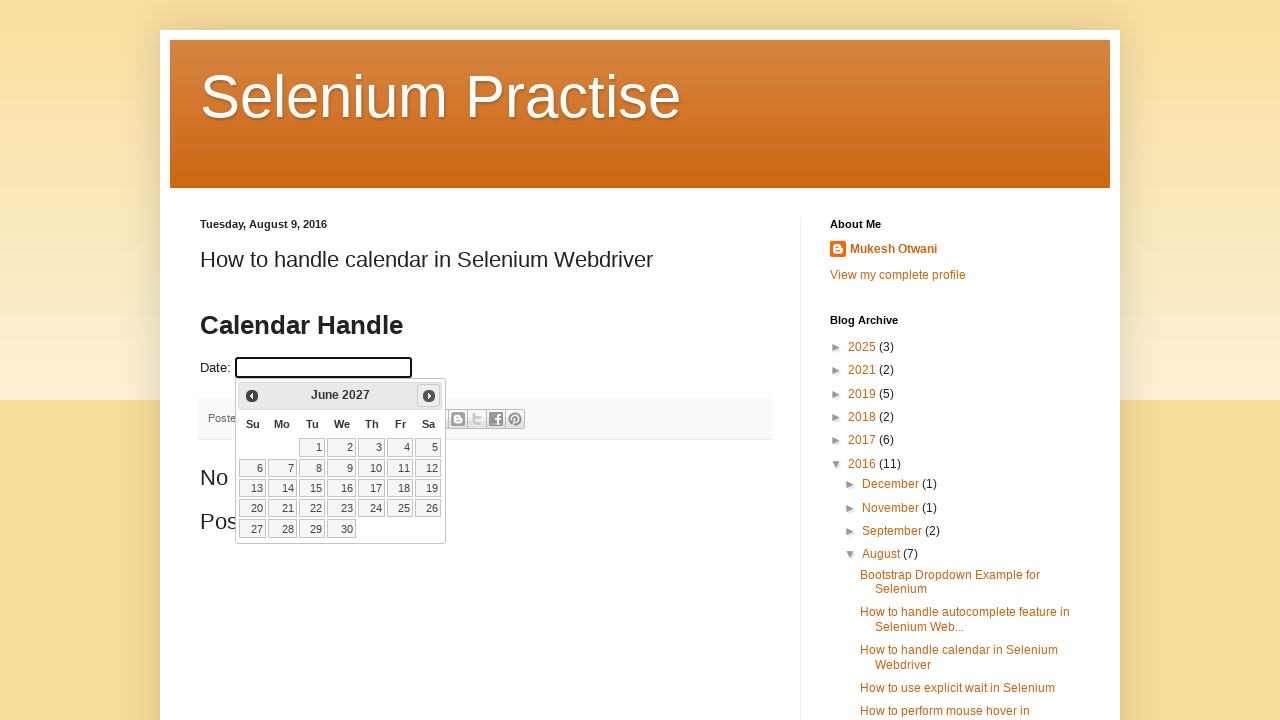

Updated calendar view to: June 2027
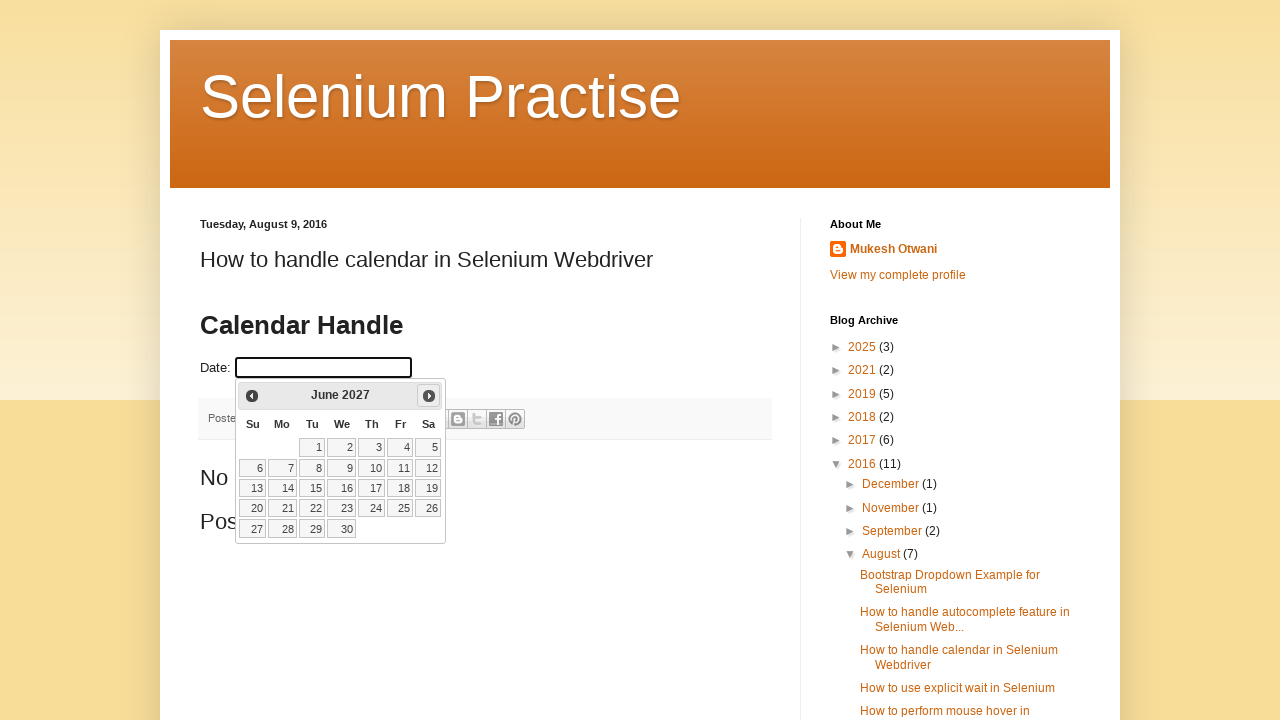

Clicked Next button to navigate calendar forward at (429, 396) on xpath=//span[text()='Next']
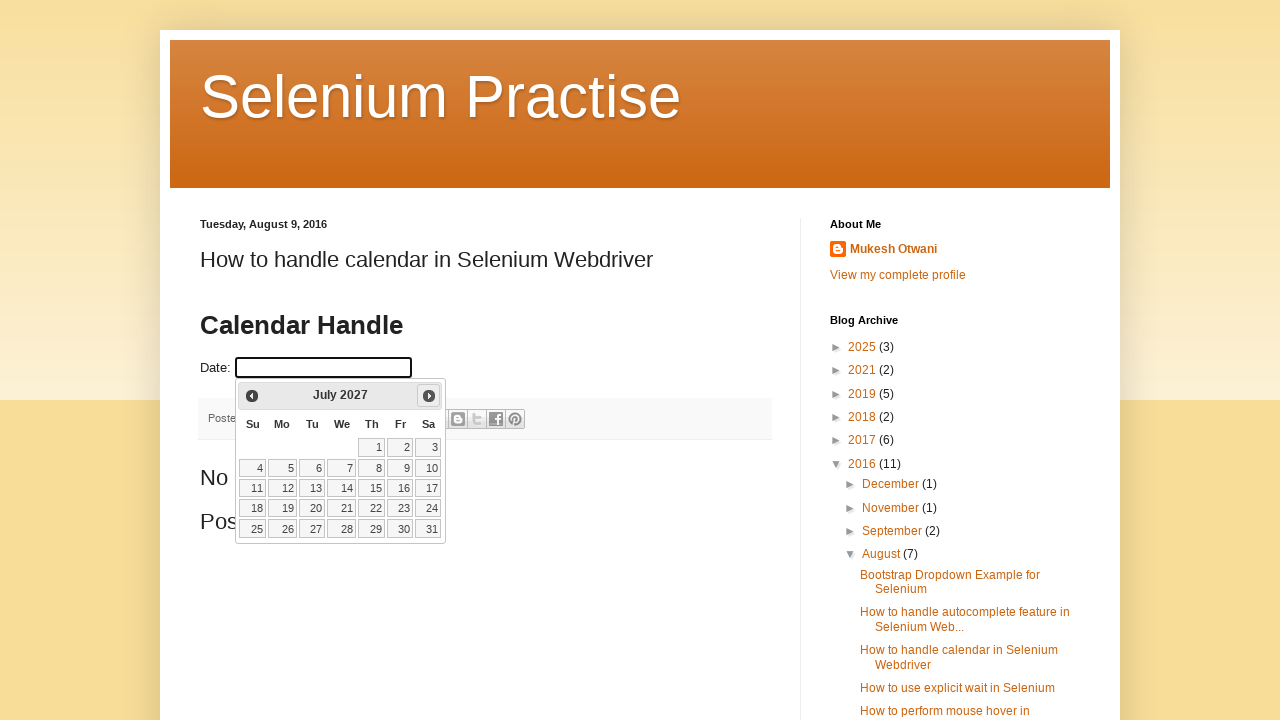

Updated calendar view to: July 2027
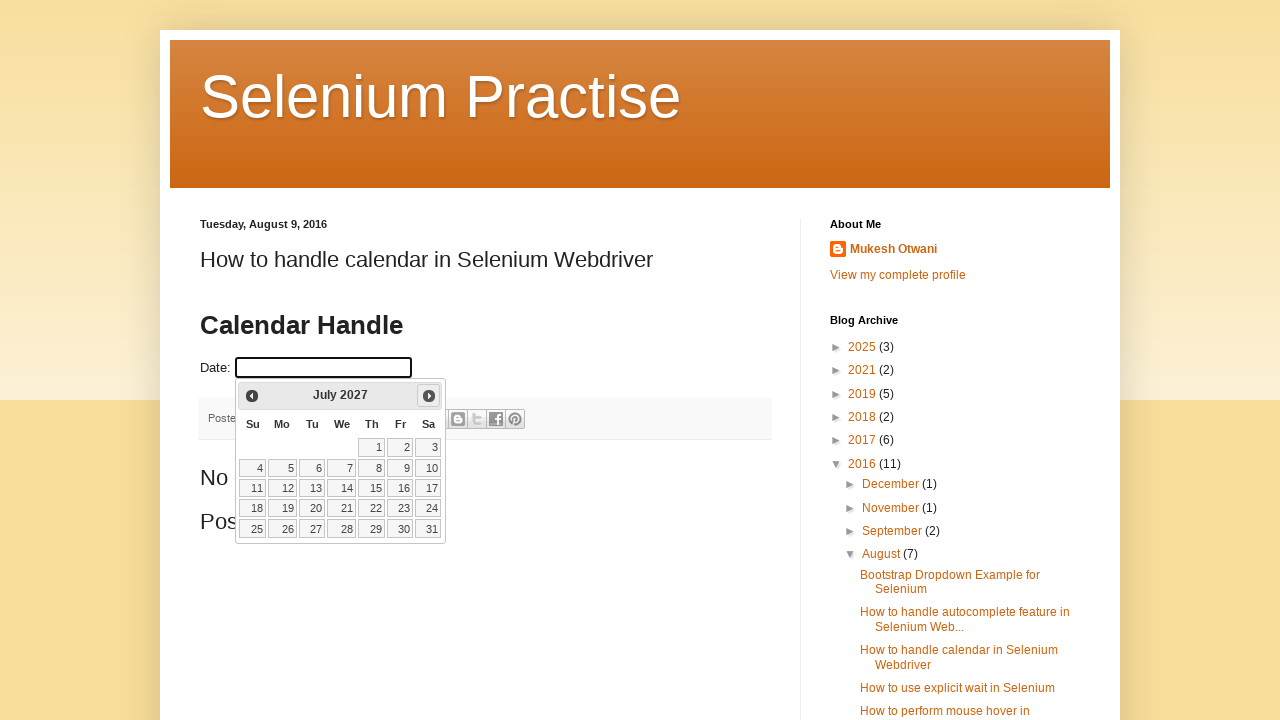

Clicked Next button to navigate calendar forward at (429, 396) on xpath=//span[text()='Next']
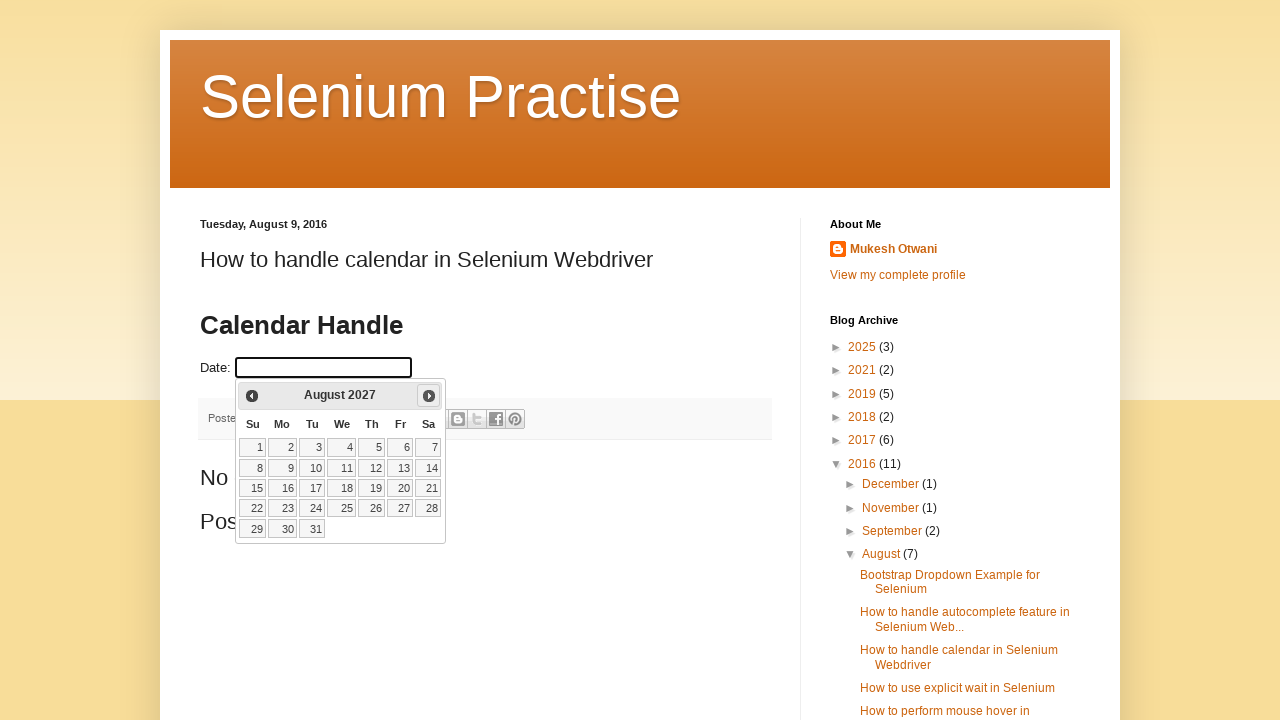

Updated calendar view to: August 2027
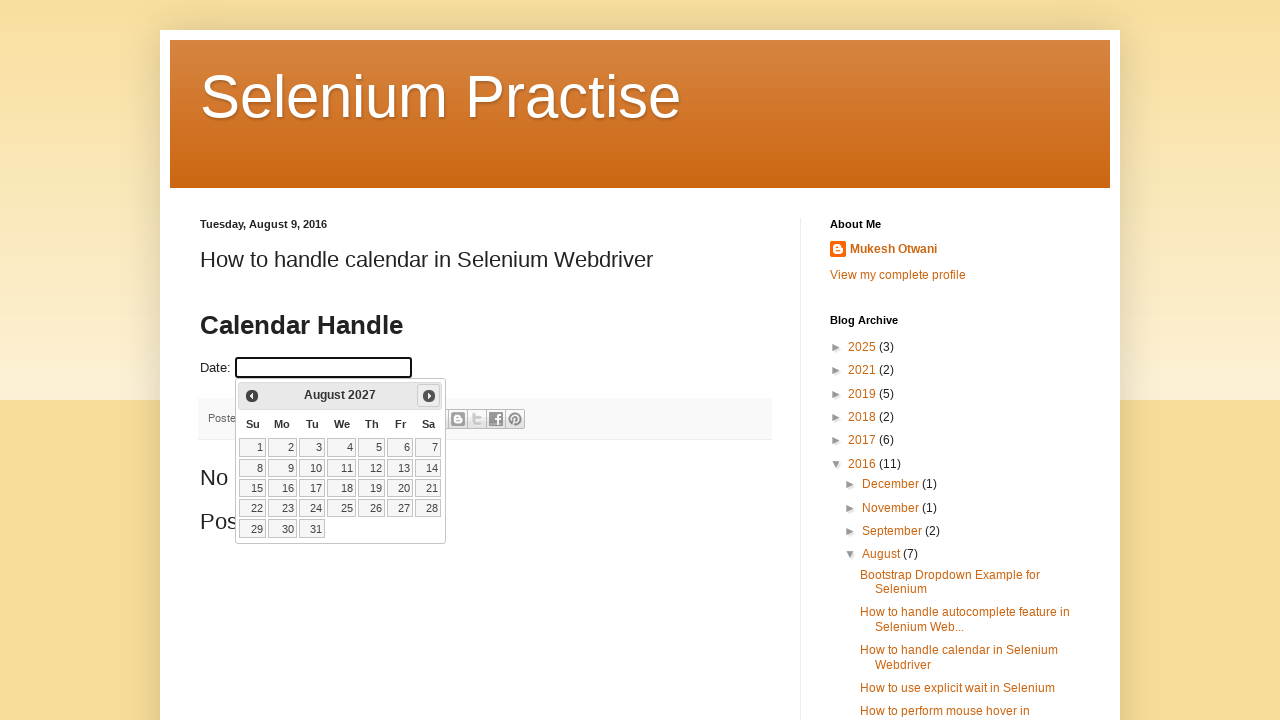

Clicked Next button to navigate calendar forward at (429, 396) on xpath=//span[text()='Next']
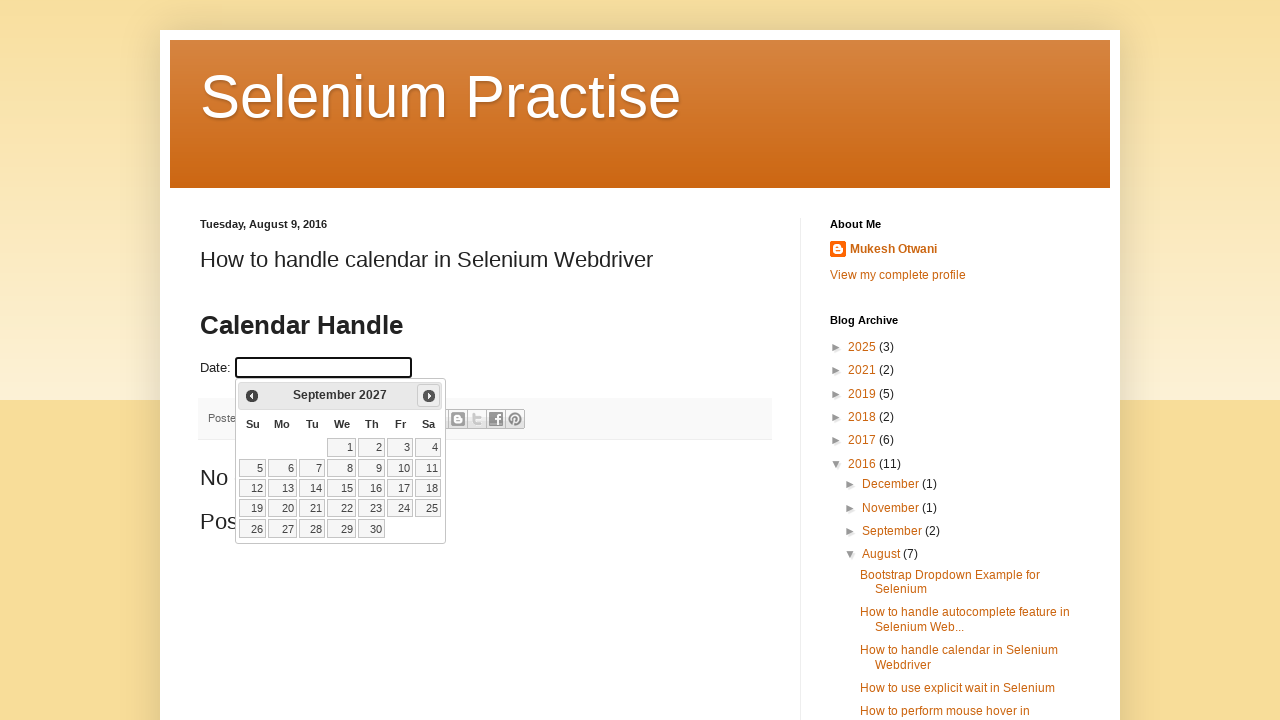

Updated calendar view to: September 2027
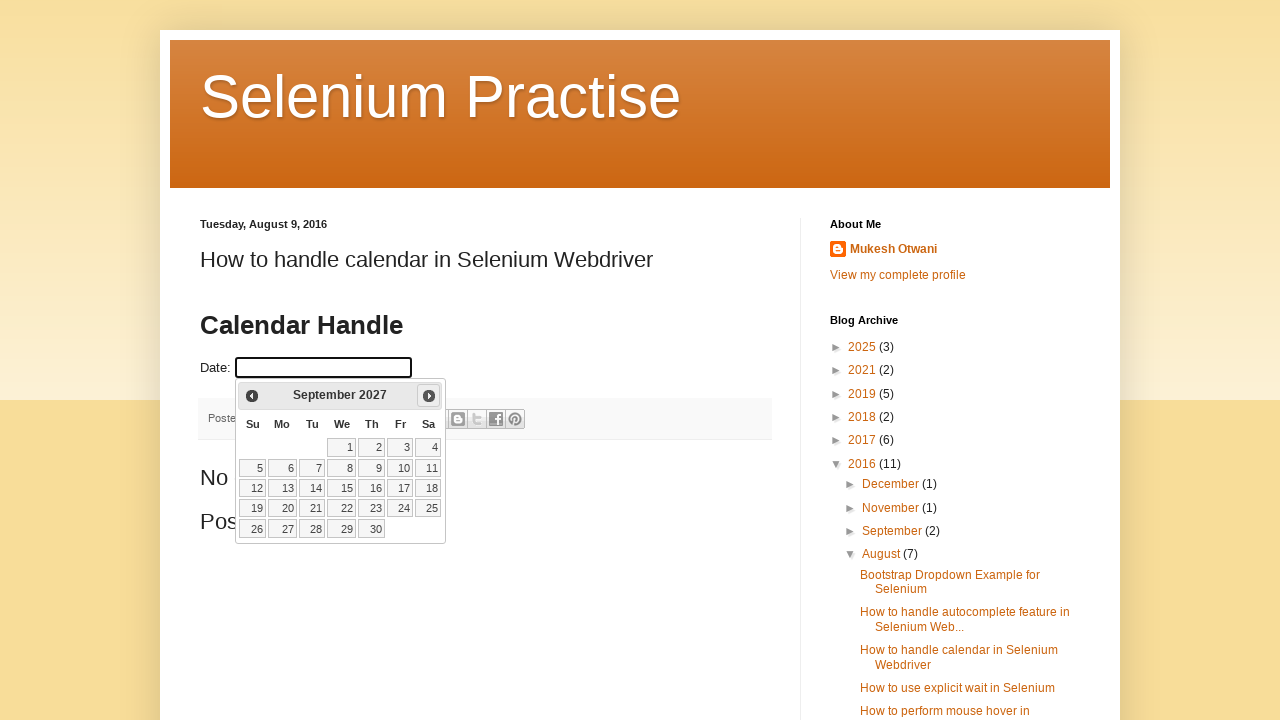

Clicked Next button to navigate calendar forward at (429, 396) on xpath=//span[text()='Next']
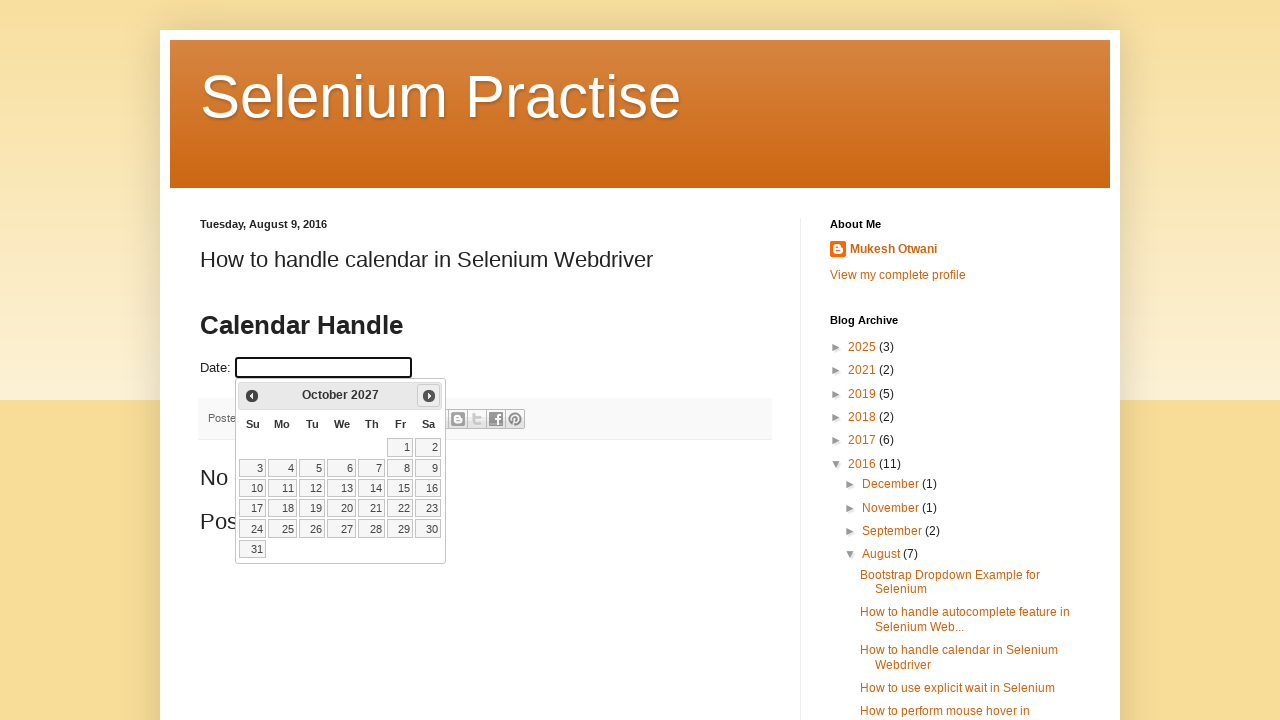

Updated calendar view to: October 2027
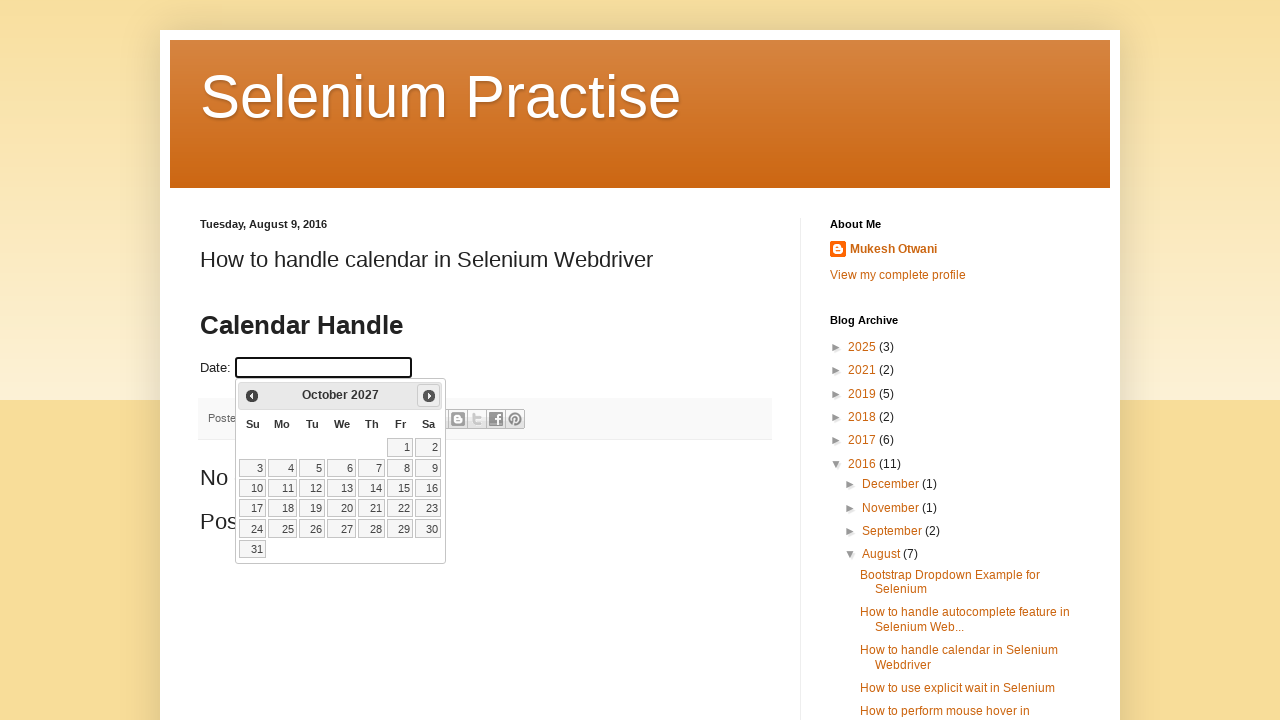

Clicked Next button to navigate calendar forward at (429, 396) on xpath=//span[text()='Next']
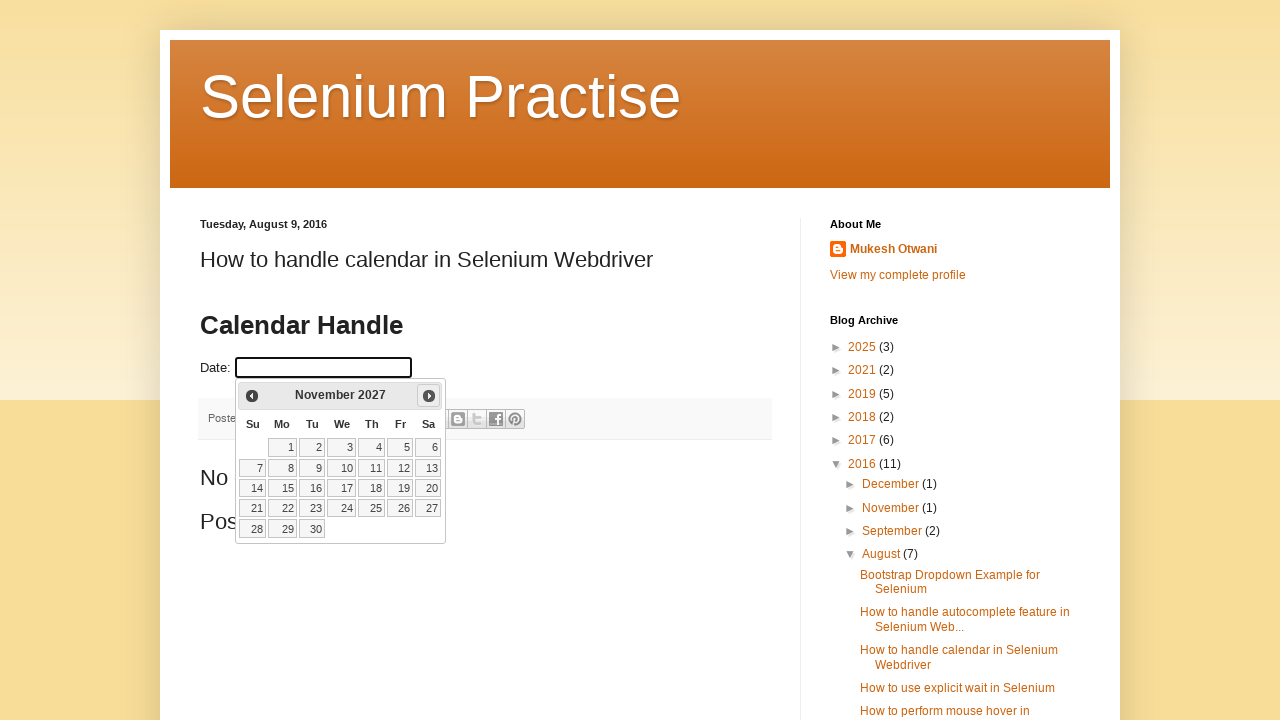

Updated calendar view to: November 2027
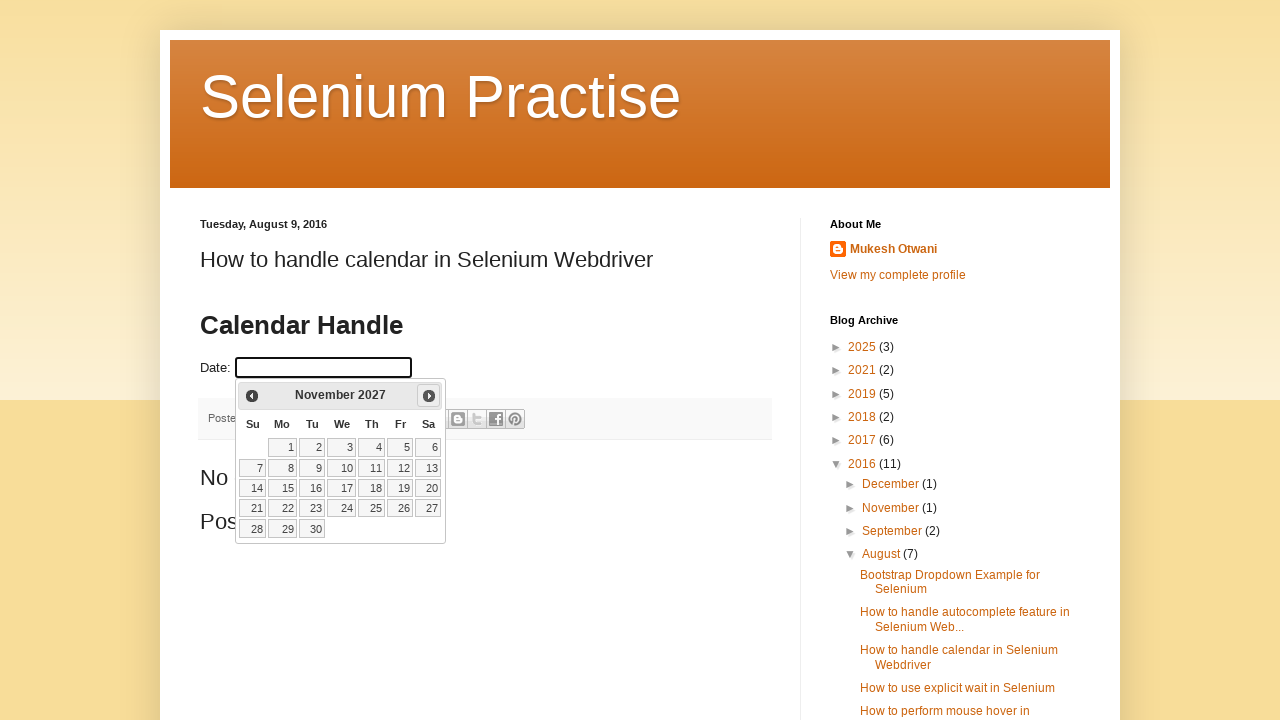

Clicked Next button to navigate calendar forward at (429, 396) on xpath=//span[text()='Next']
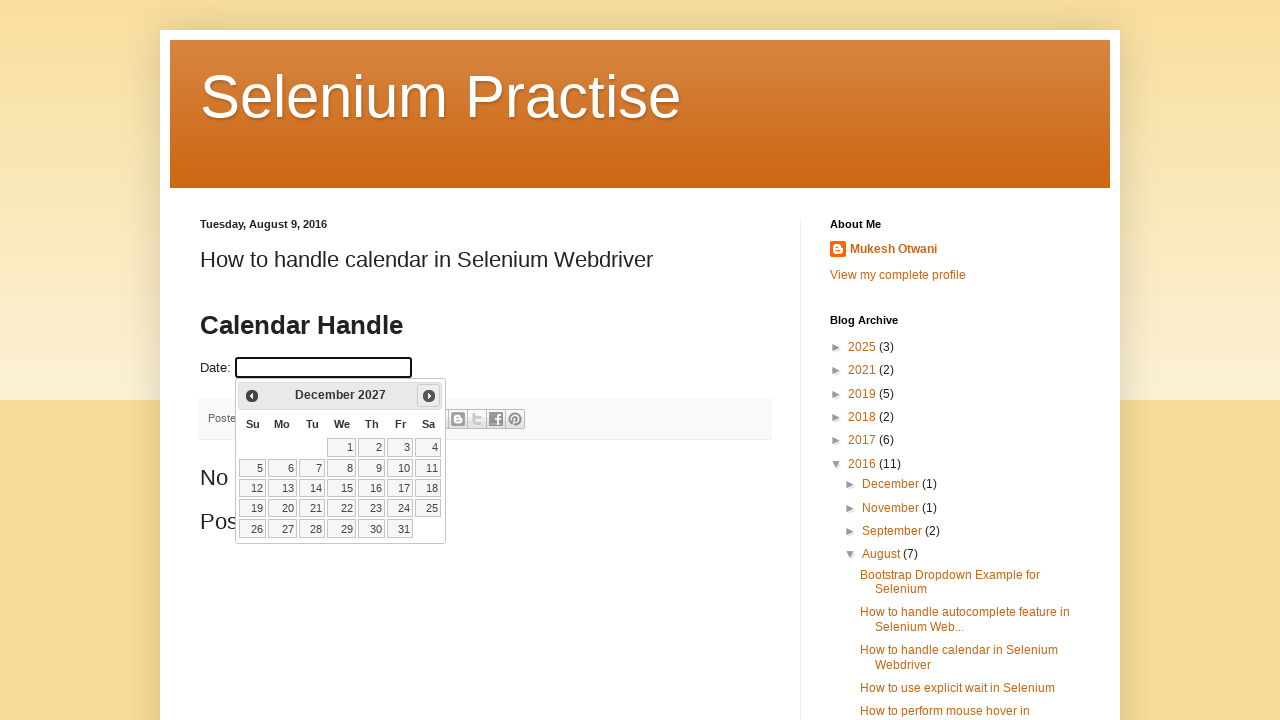

Updated calendar view to: December 2027
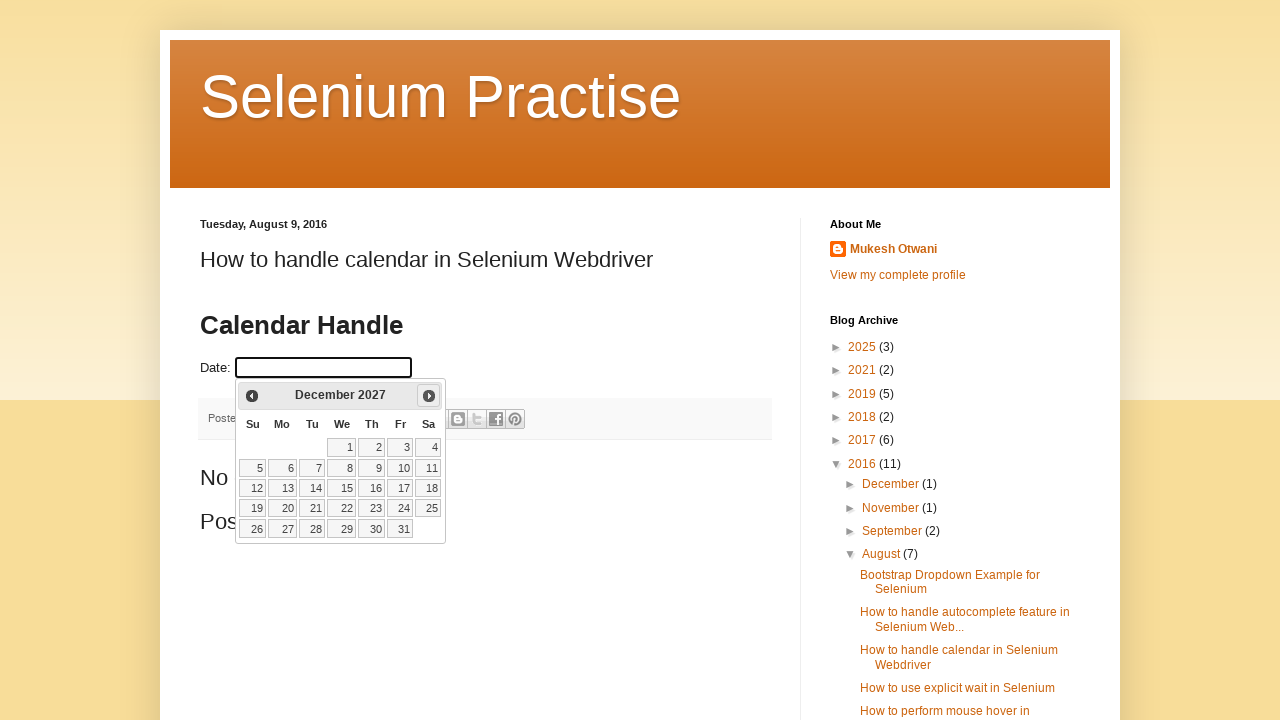

Clicked Next button to navigate calendar forward at (429, 396) on xpath=//span[text()='Next']
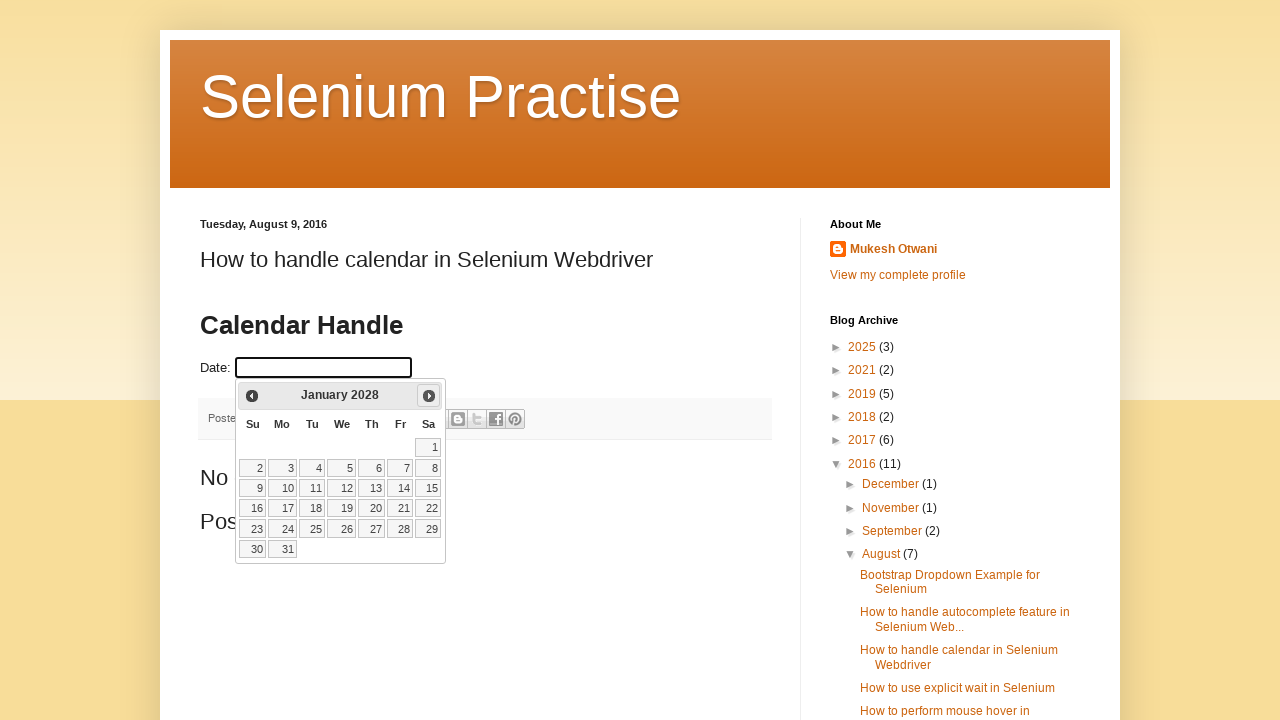

Updated calendar view to: January 2028
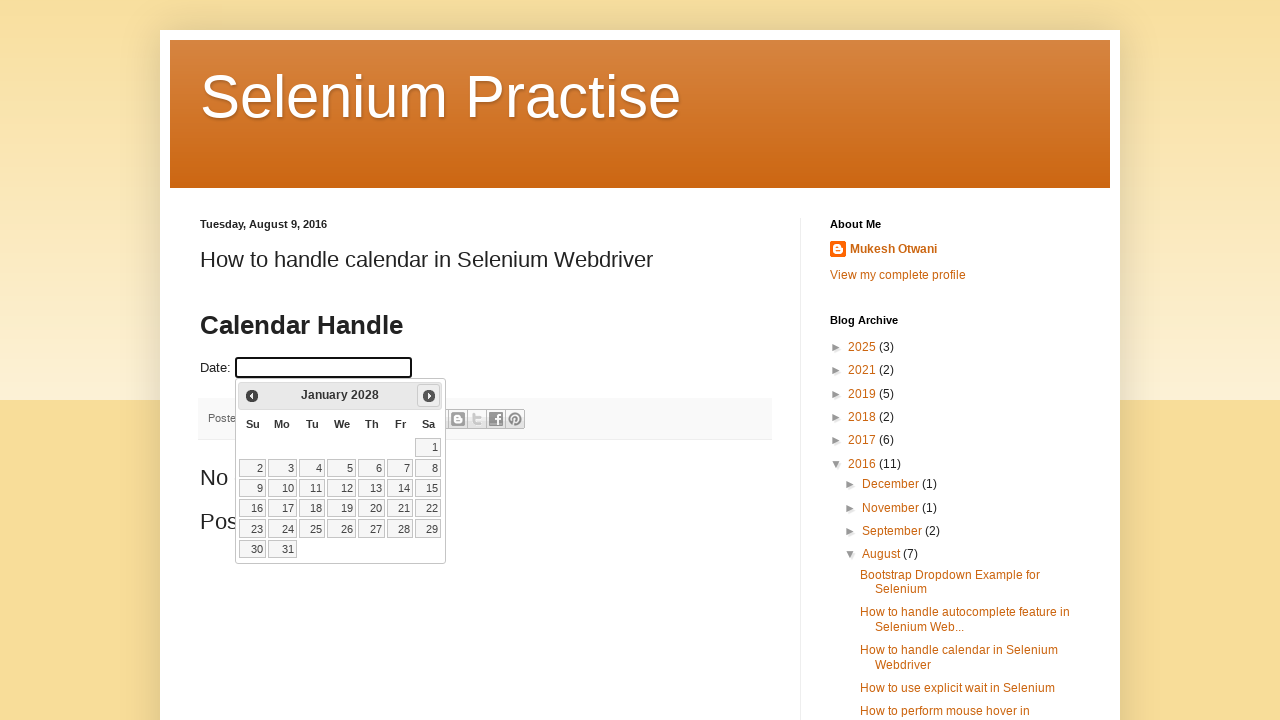

Clicked Next button to navigate calendar forward at (429, 396) on xpath=//span[text()='Next']
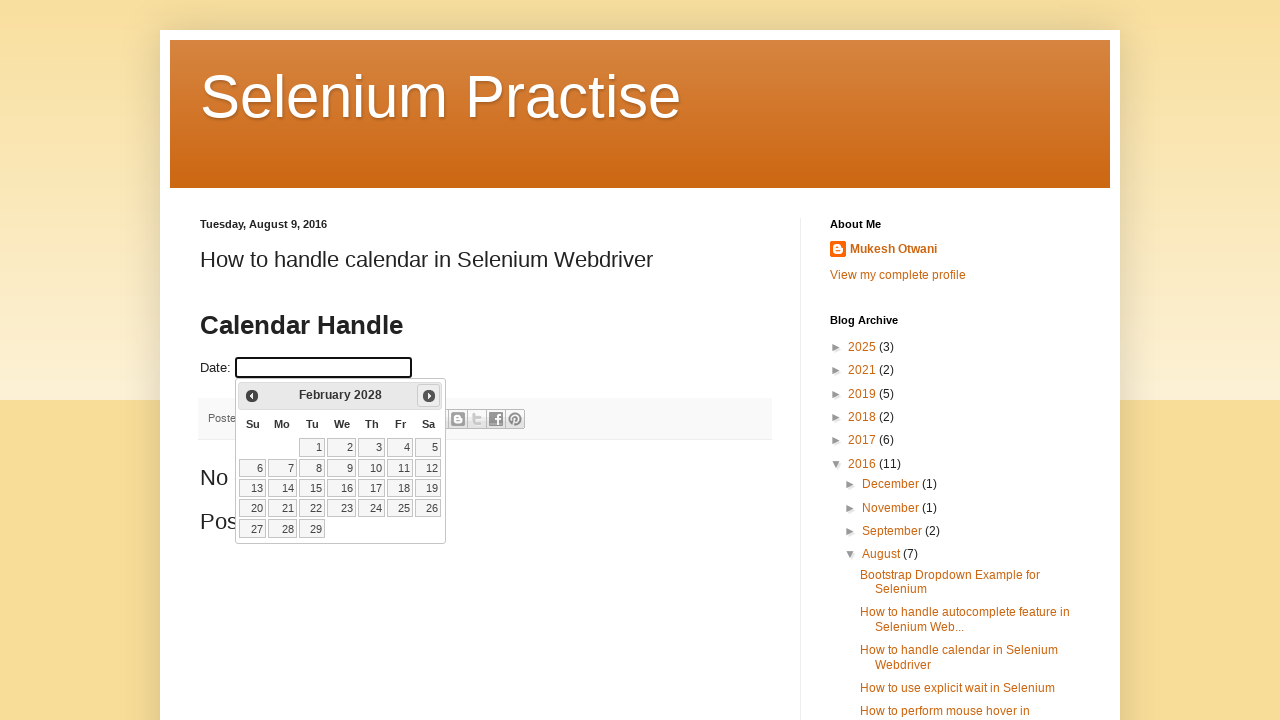

Updated calendar view to: February 2028
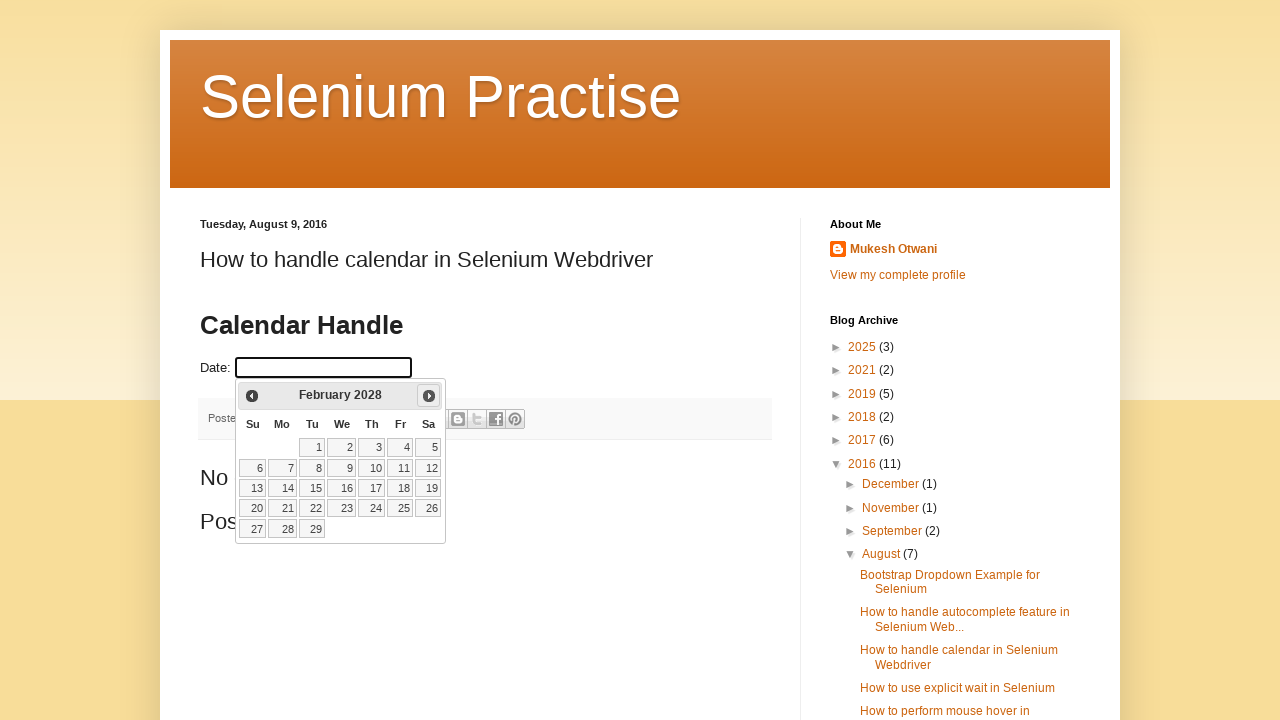

Clicked Next button to navigate calendar forward at (429, 396) on xpath=//span[text()='Next']
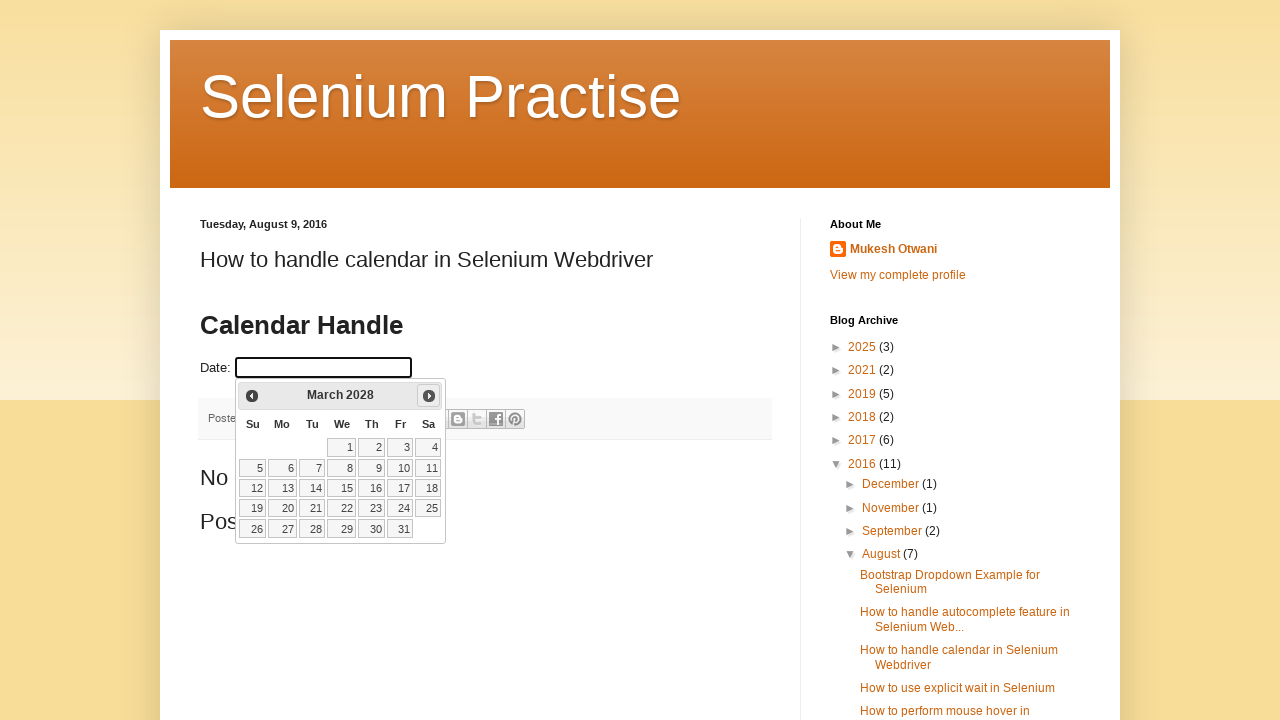

Updated calendar view to: March 2028
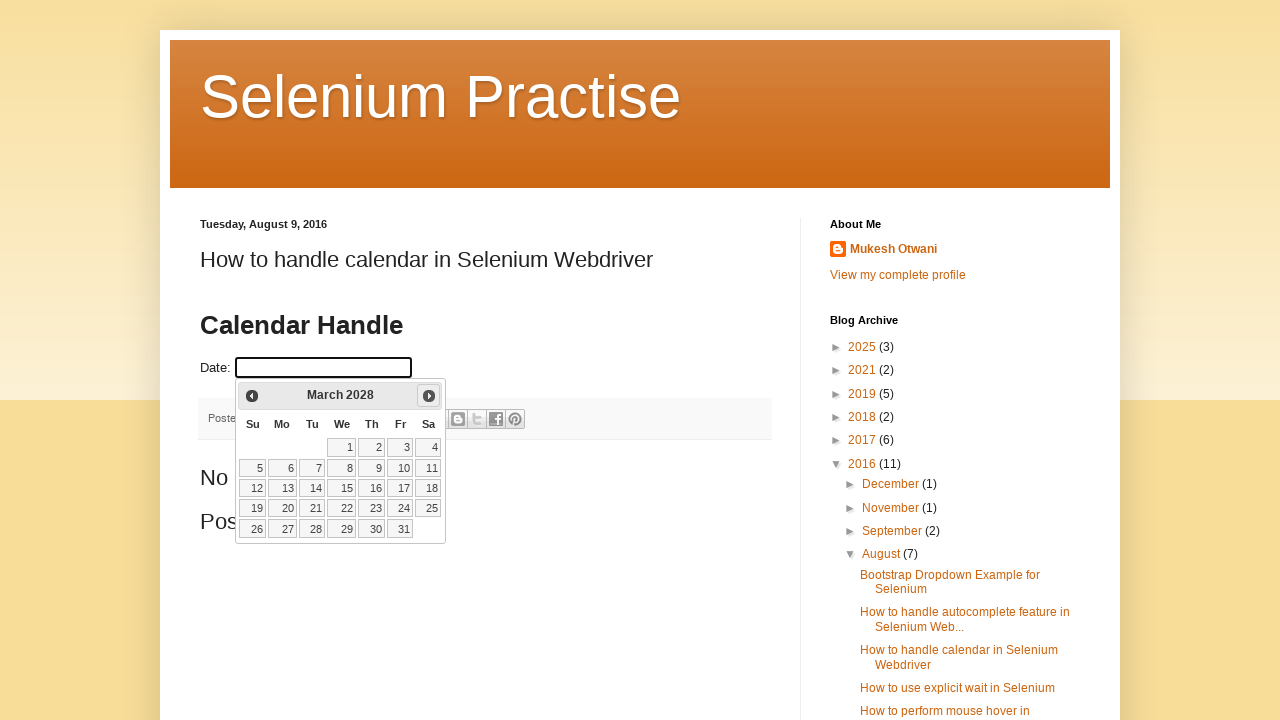

Clicked Next button to navigate calendar forward at (429, 396) on xpath=//span[text()='Next']
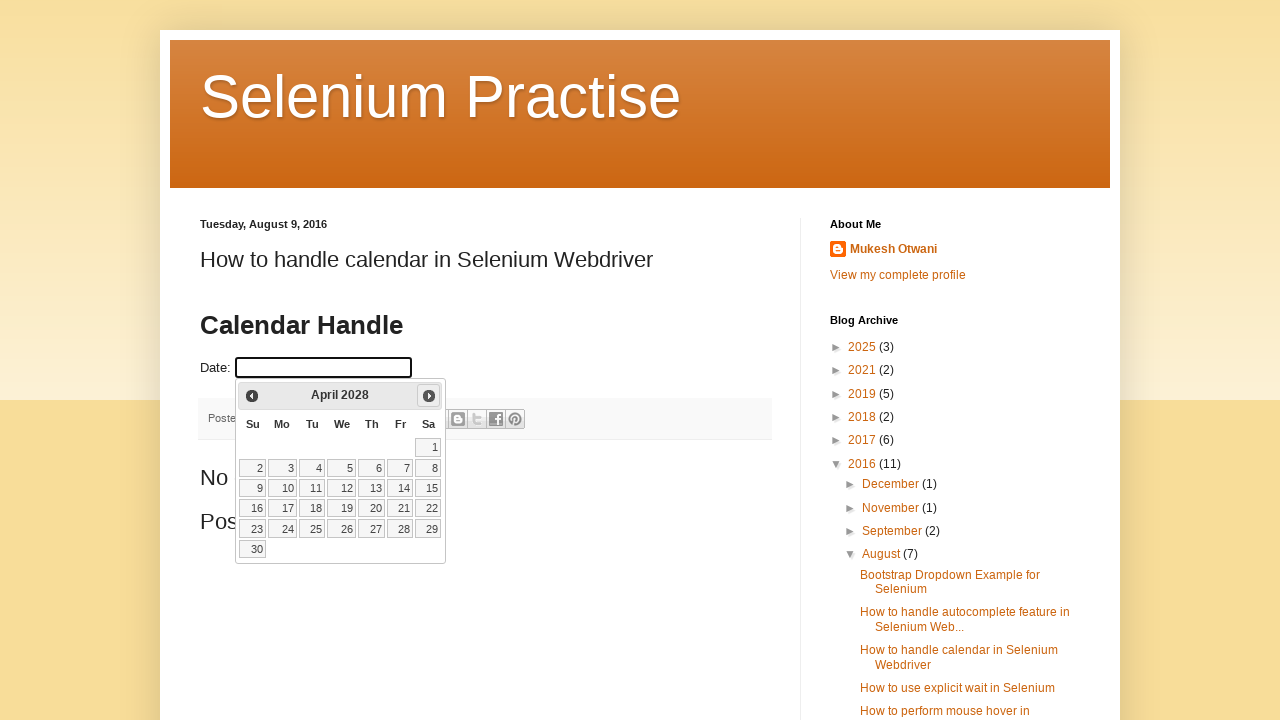

Updated calendar view to: April 2028
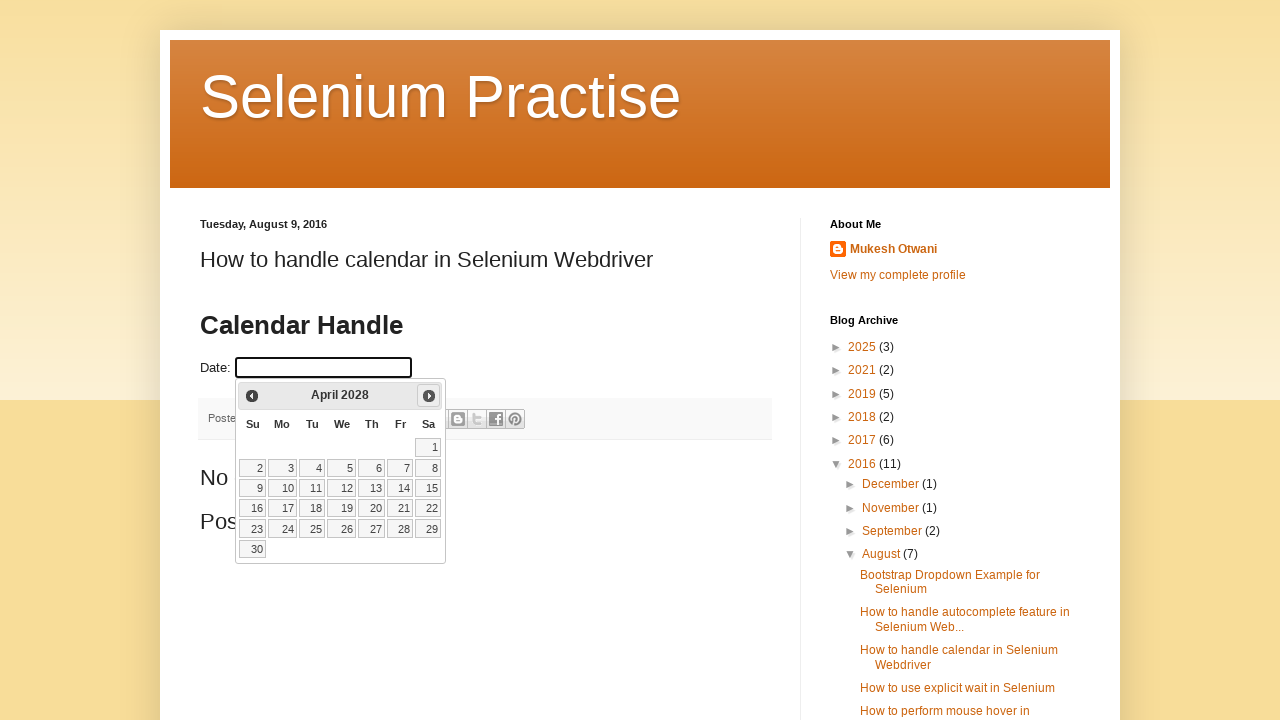

Clicked Next button to navigate calendar forward at (429, 396) on xpath=//span[text()='Next']
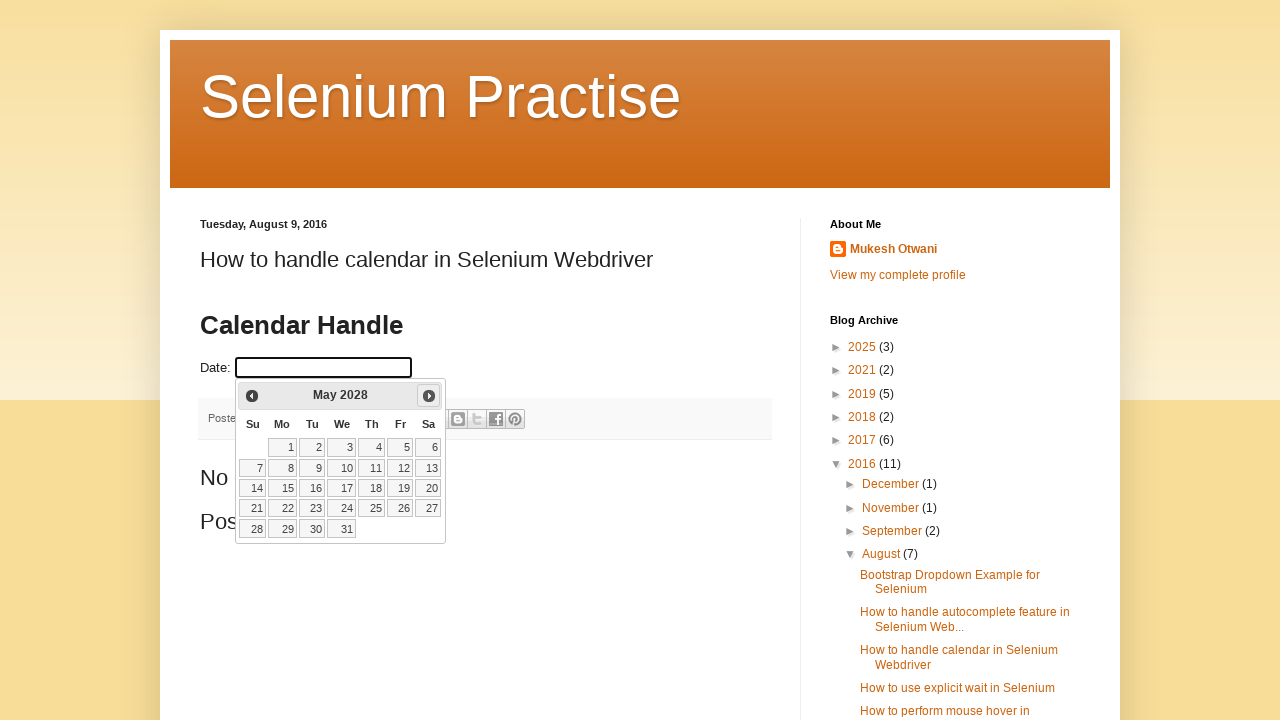

Updated calendar view to: May 2028
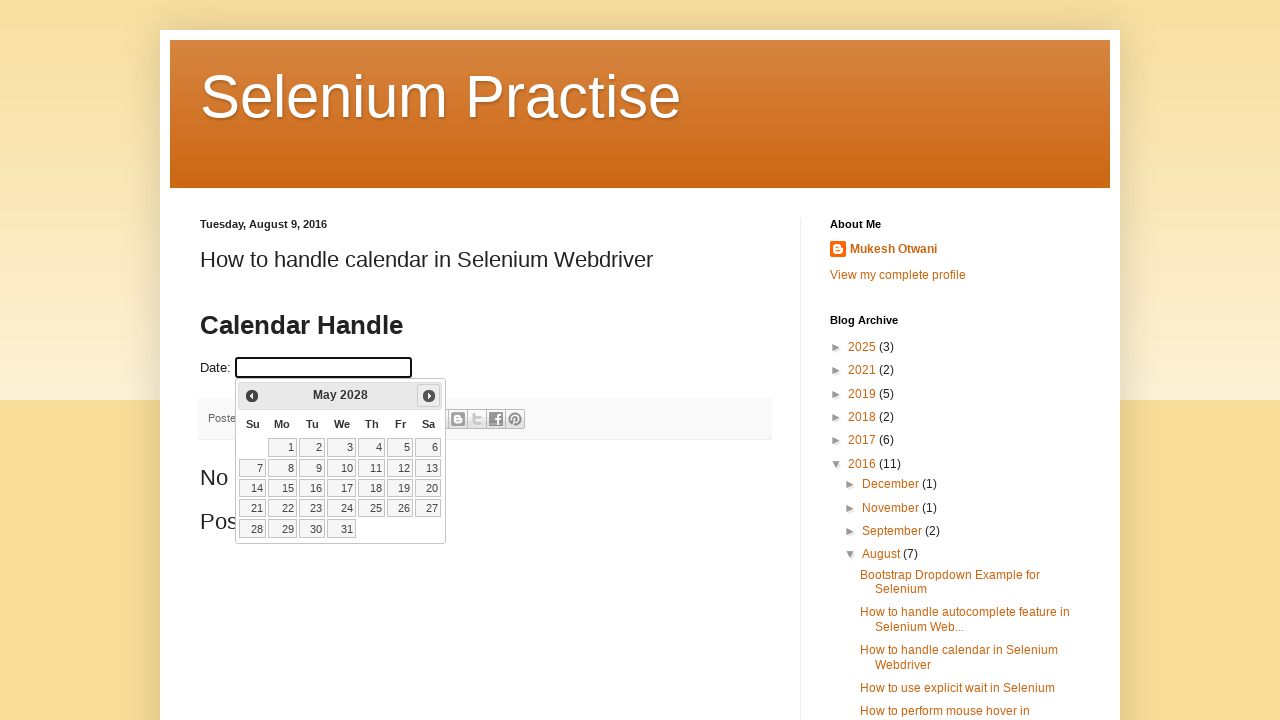

Clicked Next button to navigate calendar forward at (429, 396) on xpath=//span[text()='Next']
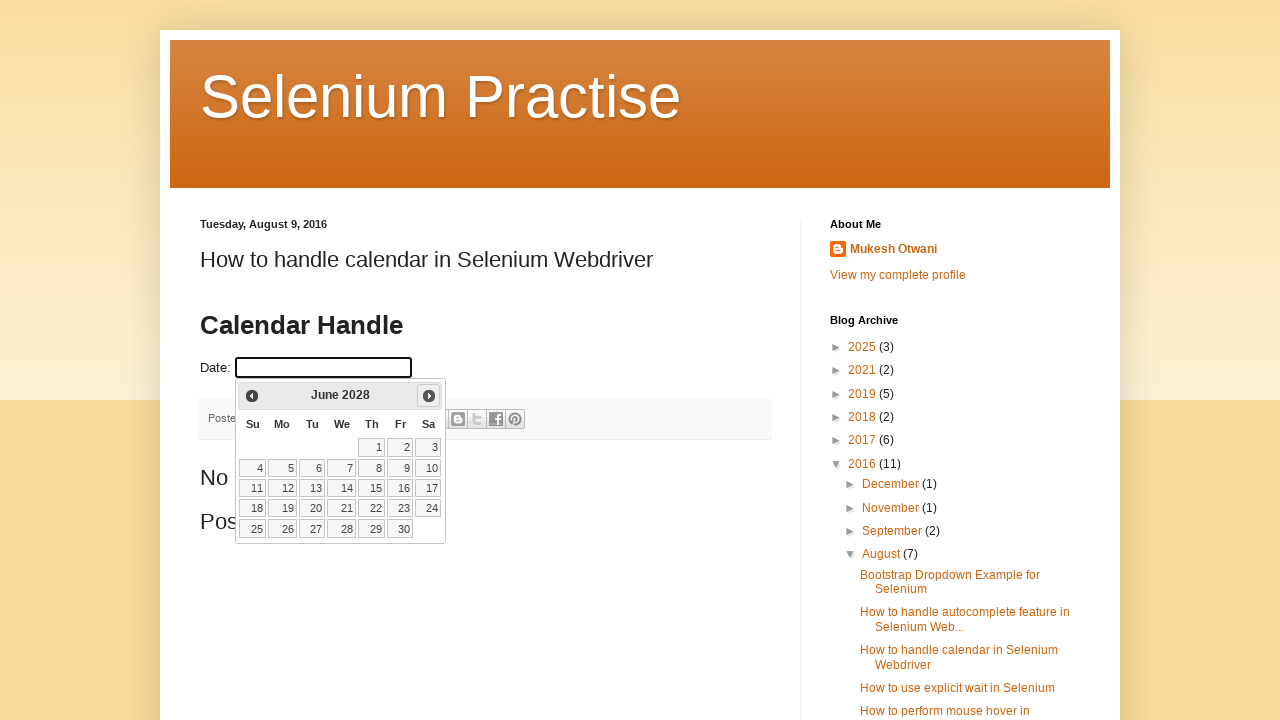

Updated calendar view to: June 2028
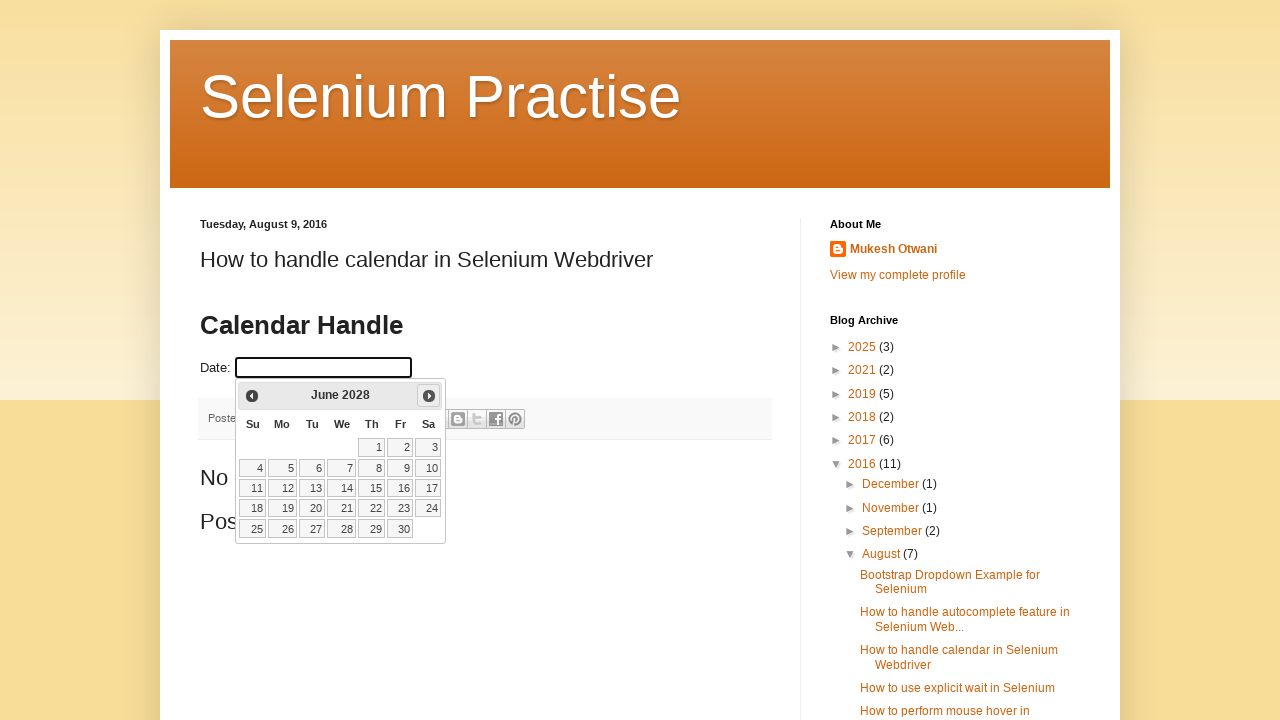

Clicked Next button to navigate calendar forward at (429, 396) on xpath=//span[text()='Next']
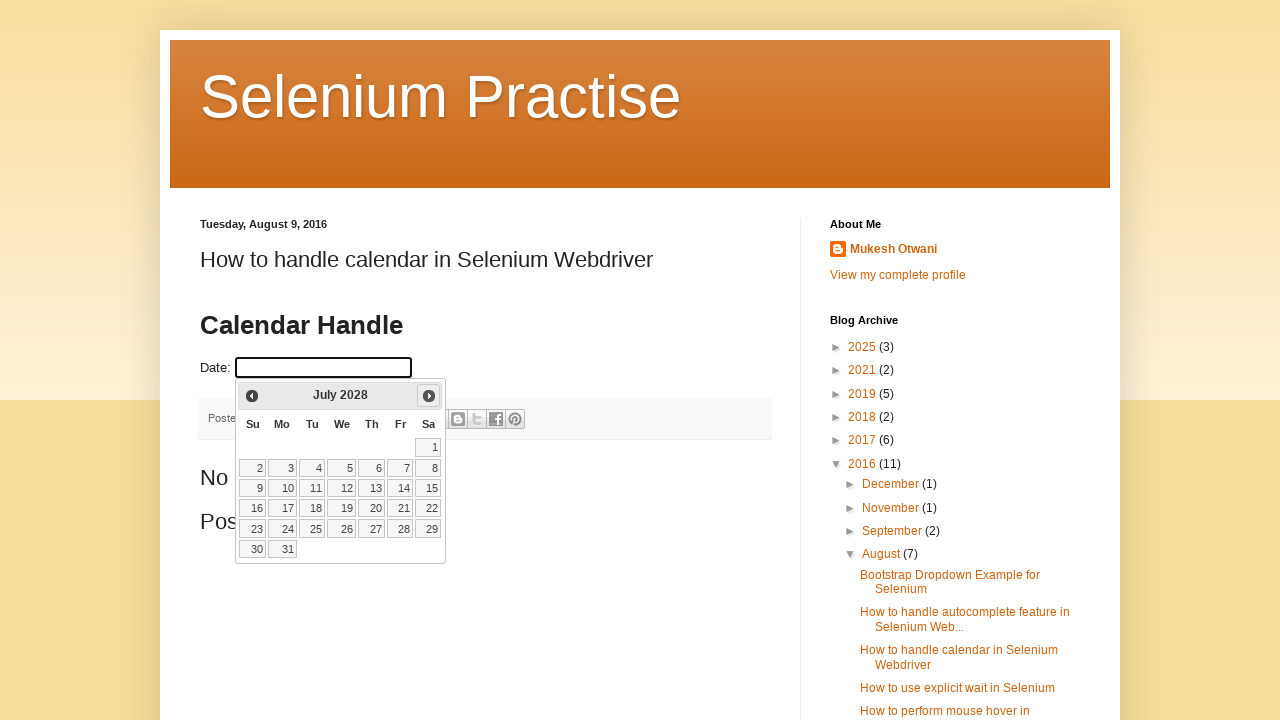

Updated calendar view to: July 2028
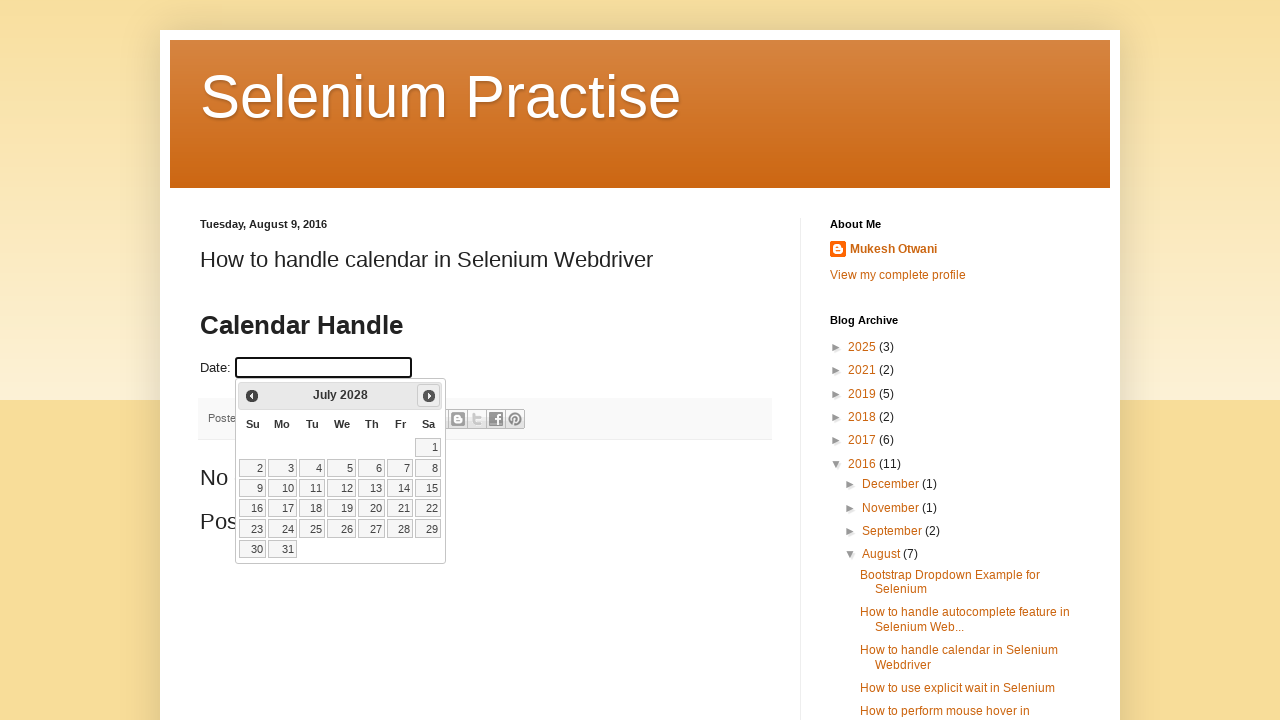

Clicked Next button to navigate calendar forward at (429, 396) on xpath=//span[text()='Next']
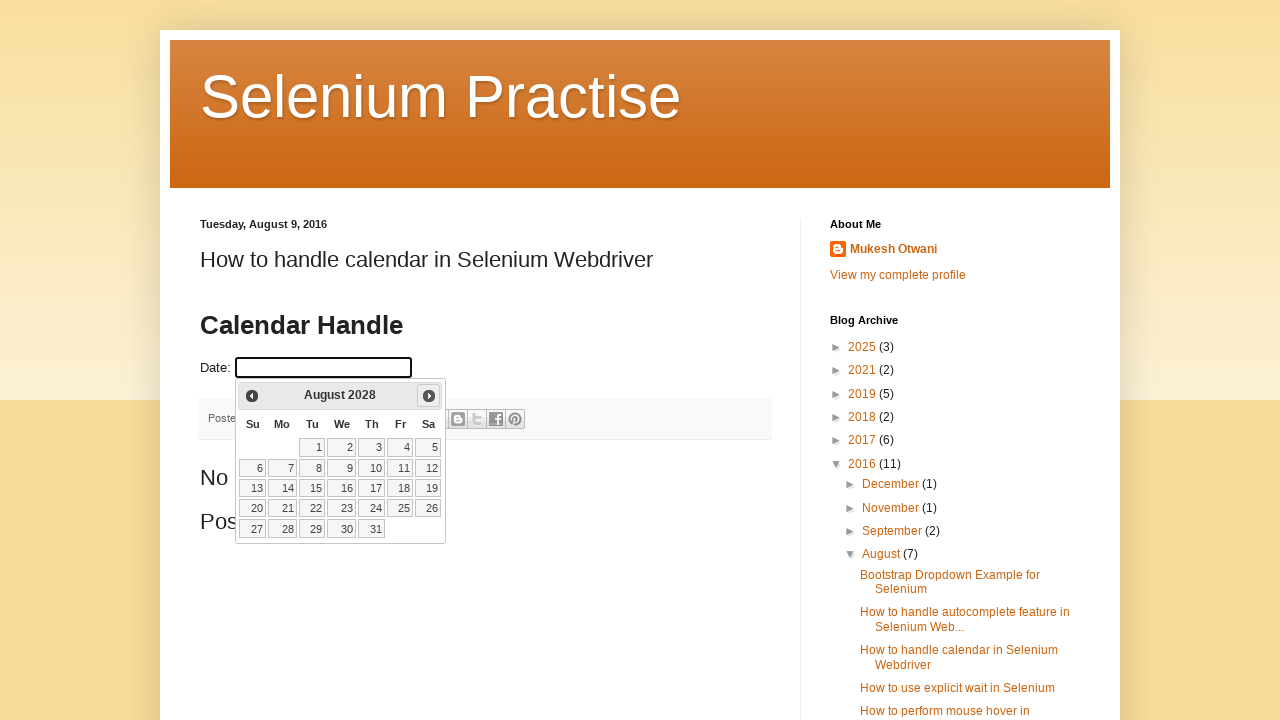

Updated calendar view to: August 2028
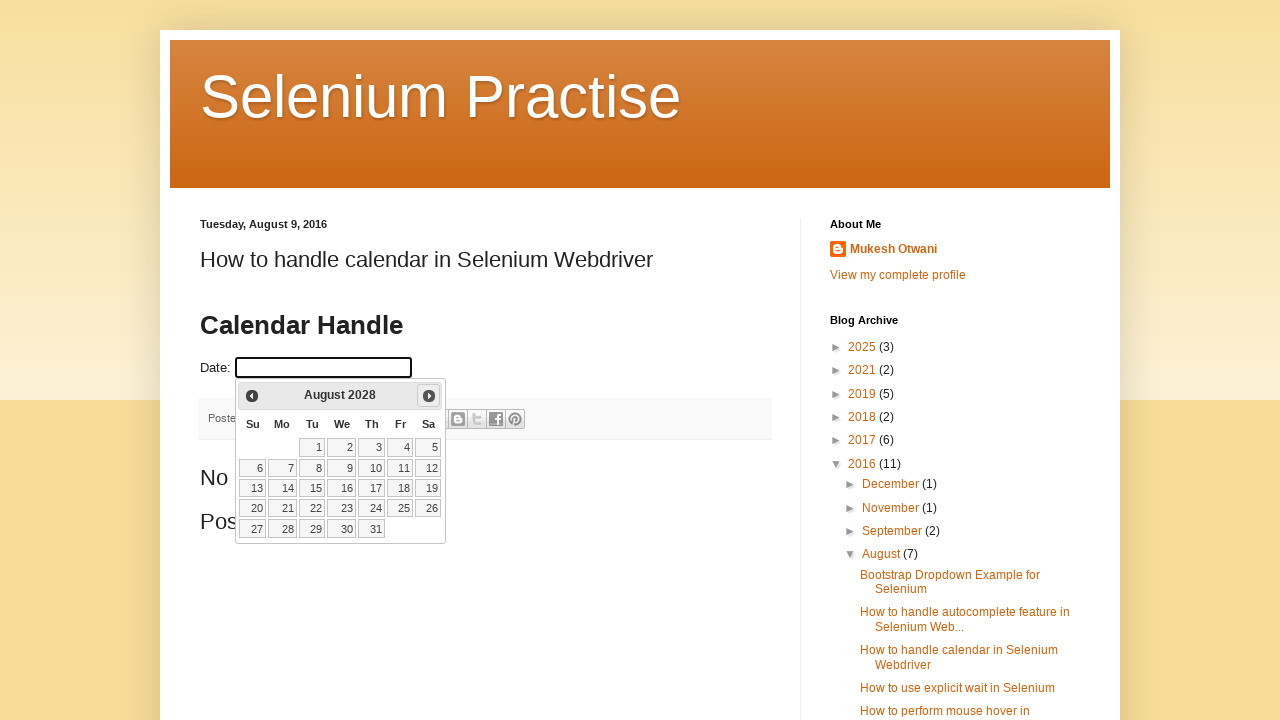

Clicked Next button to navigate calendar forward at (429, 396) on xpath=//span[text()='Next']
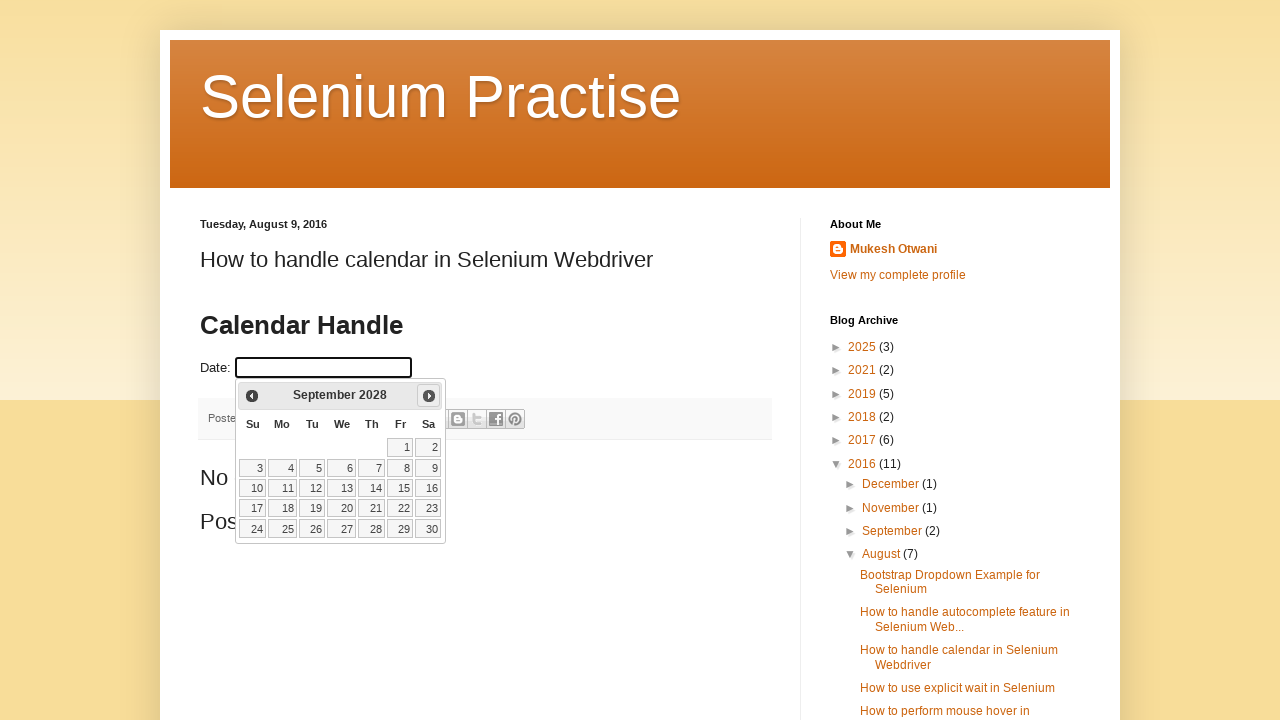

Updated calendar view to: September 2028
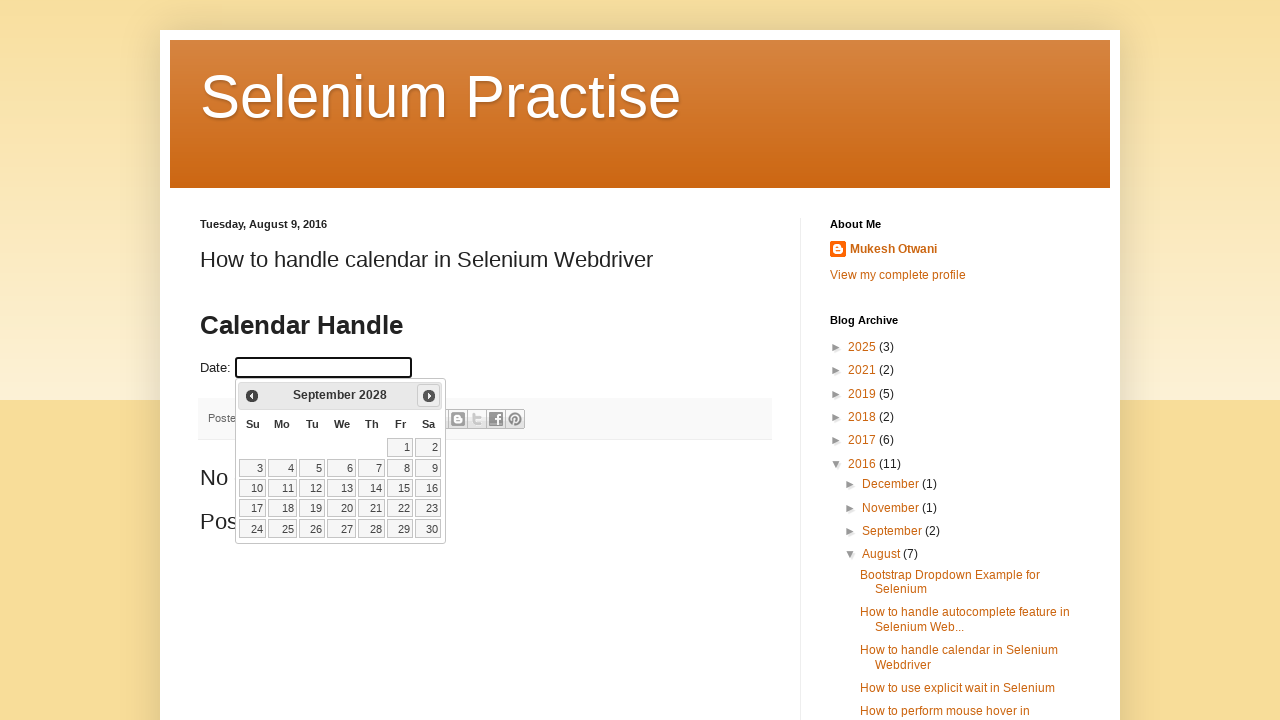

Clicked Next button to navigate calendar forward at (429, 396) on xpath=//span[text()='Next']
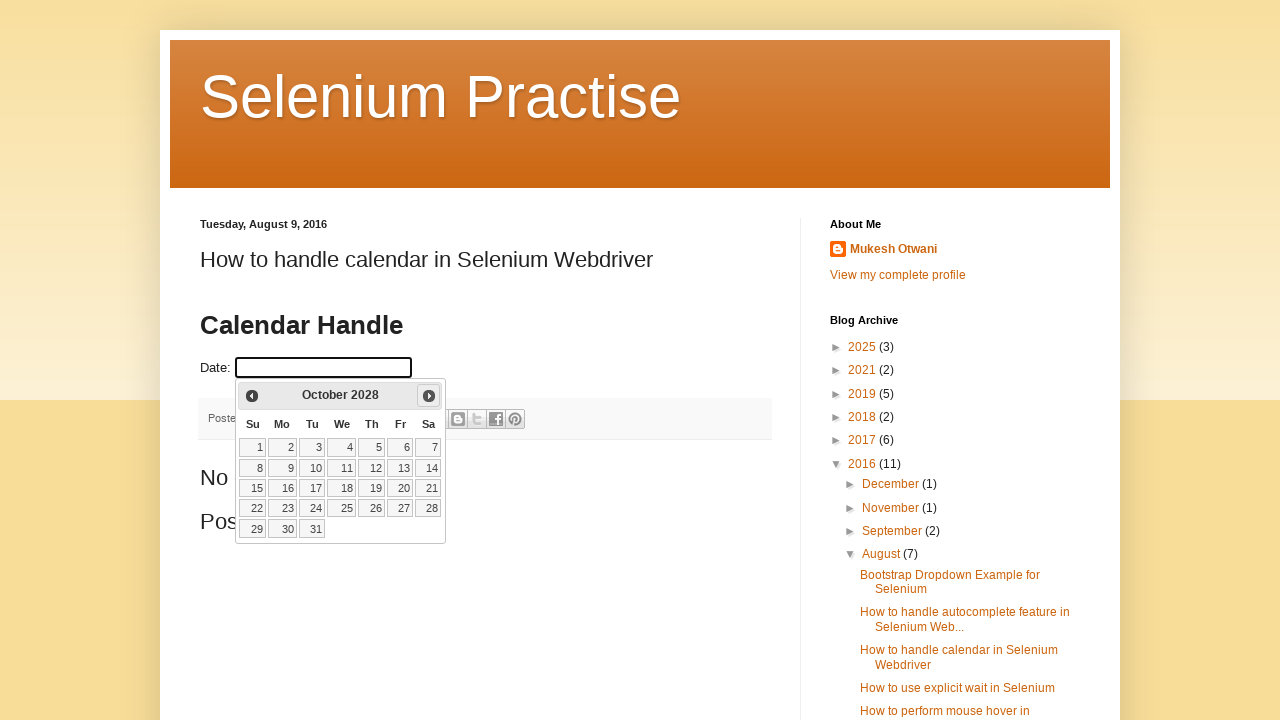

Updated calendar view to: October 2028
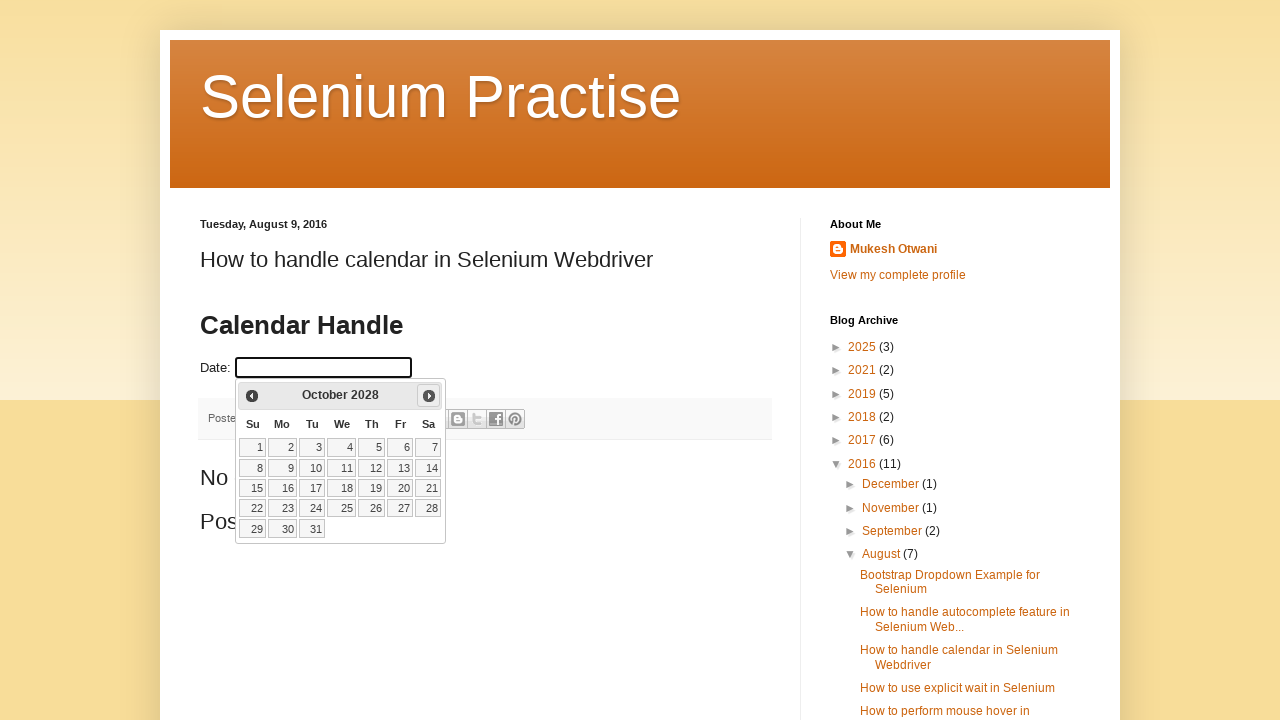

Clicked Next button to navigate calendar forward at (429, 396) on xpath=//span[text()='Next']
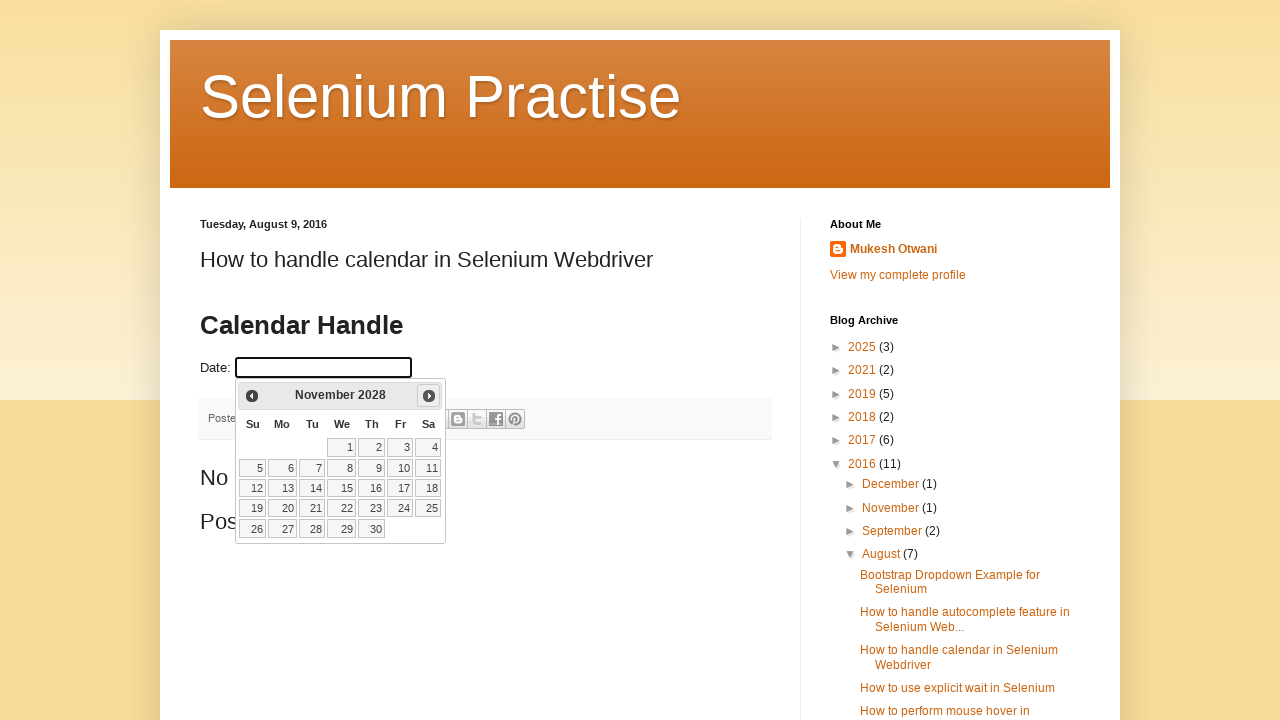

Updated calendar view to: November 2028
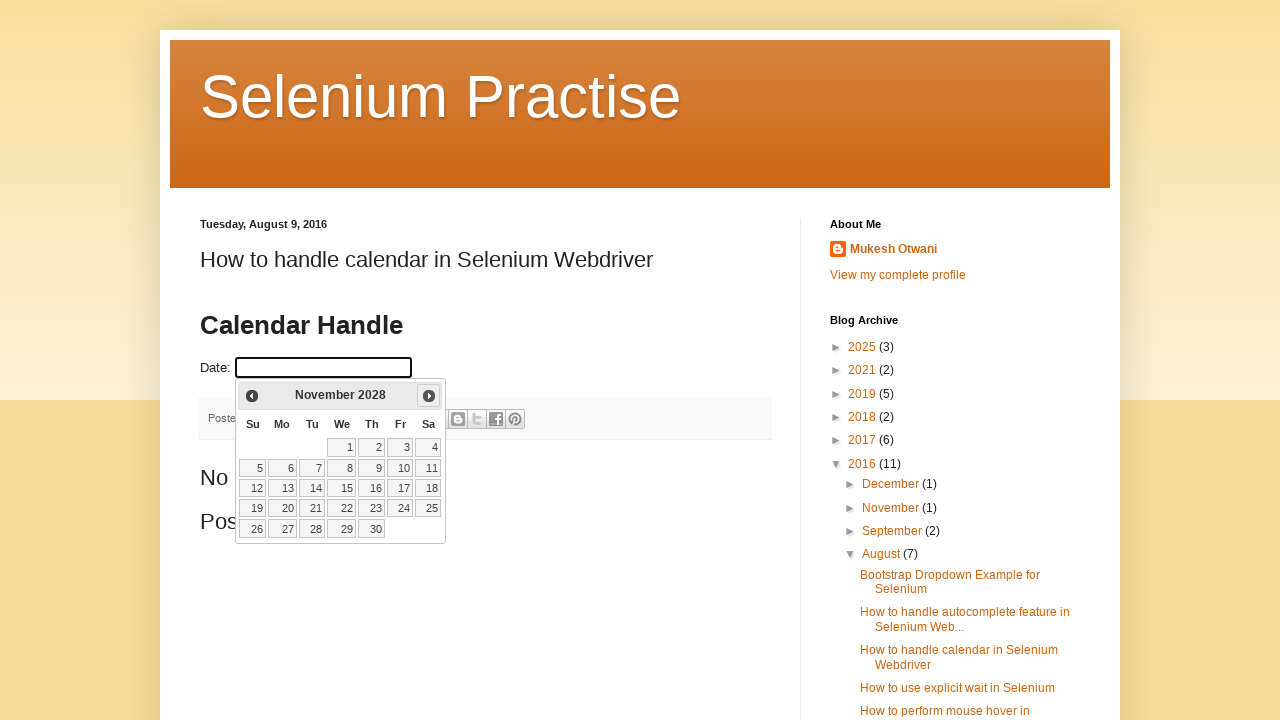

Clicked on date 25 in the calendar at (428, 508) on //a[@class='ui-state-default'][text()='25']
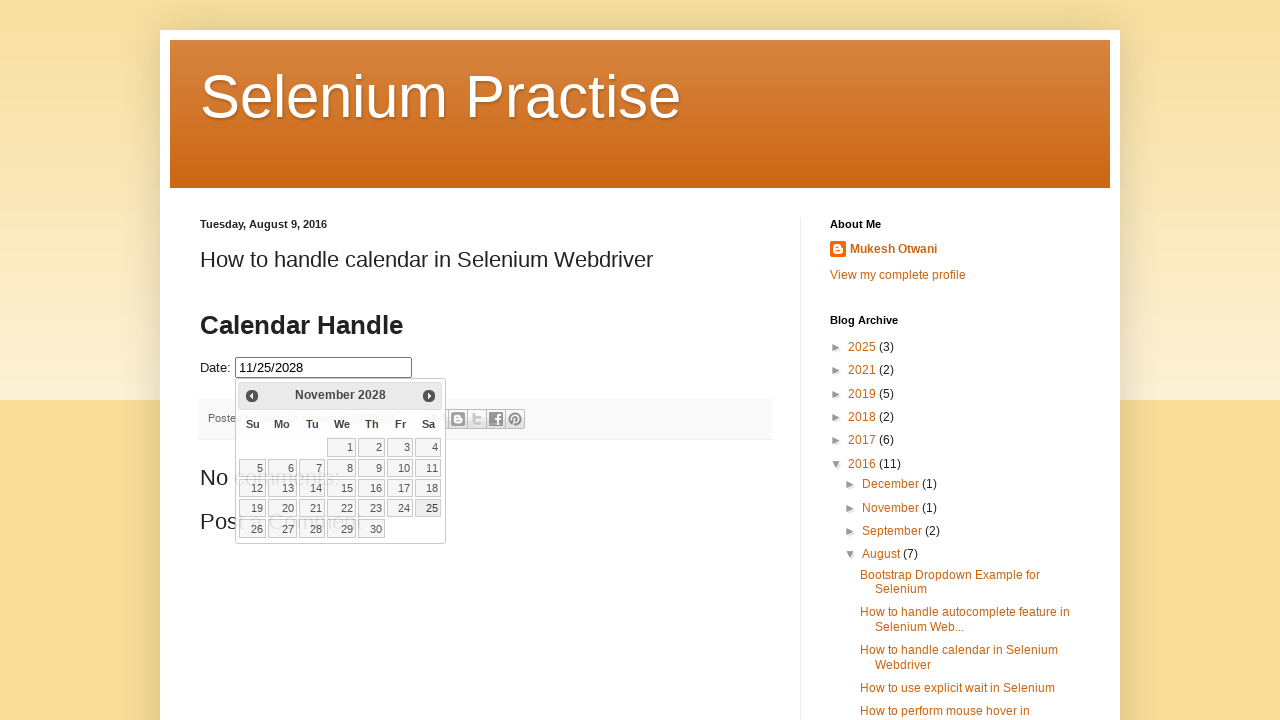

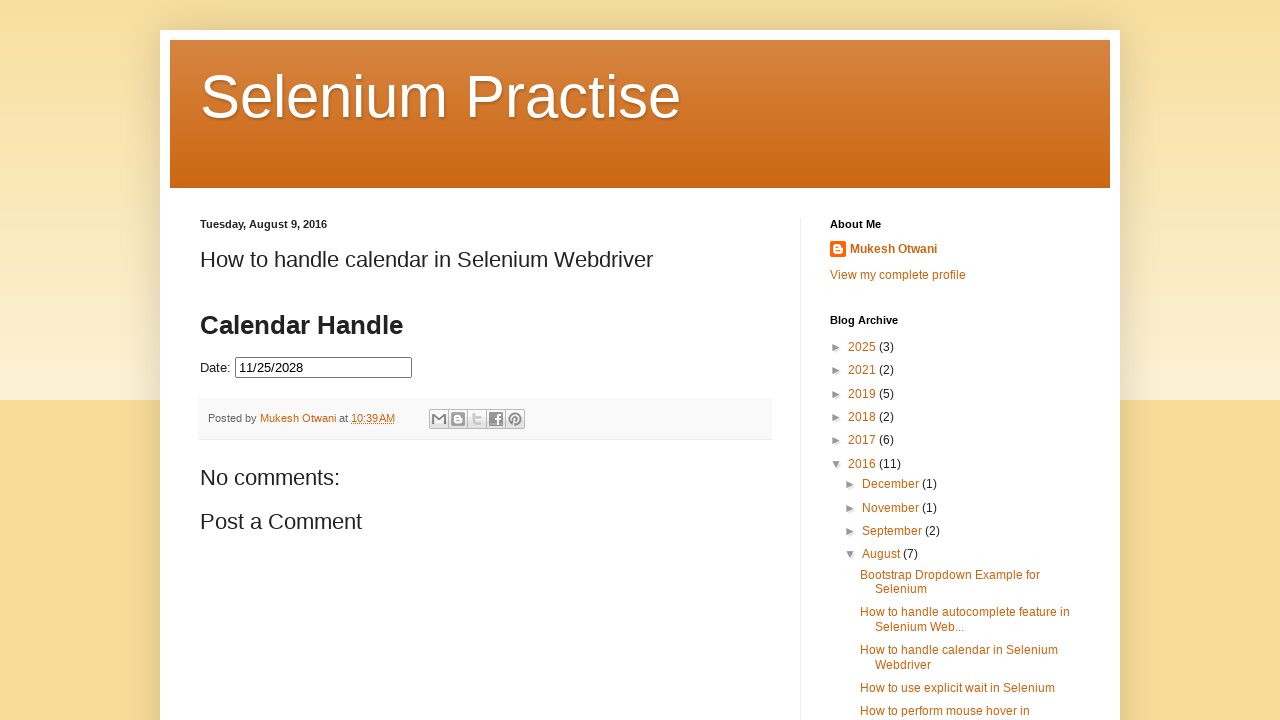